Interacts with an EMI calculator chart by hovering over data points to reveal tooltips

Starting URL: https://emicalculator.net/

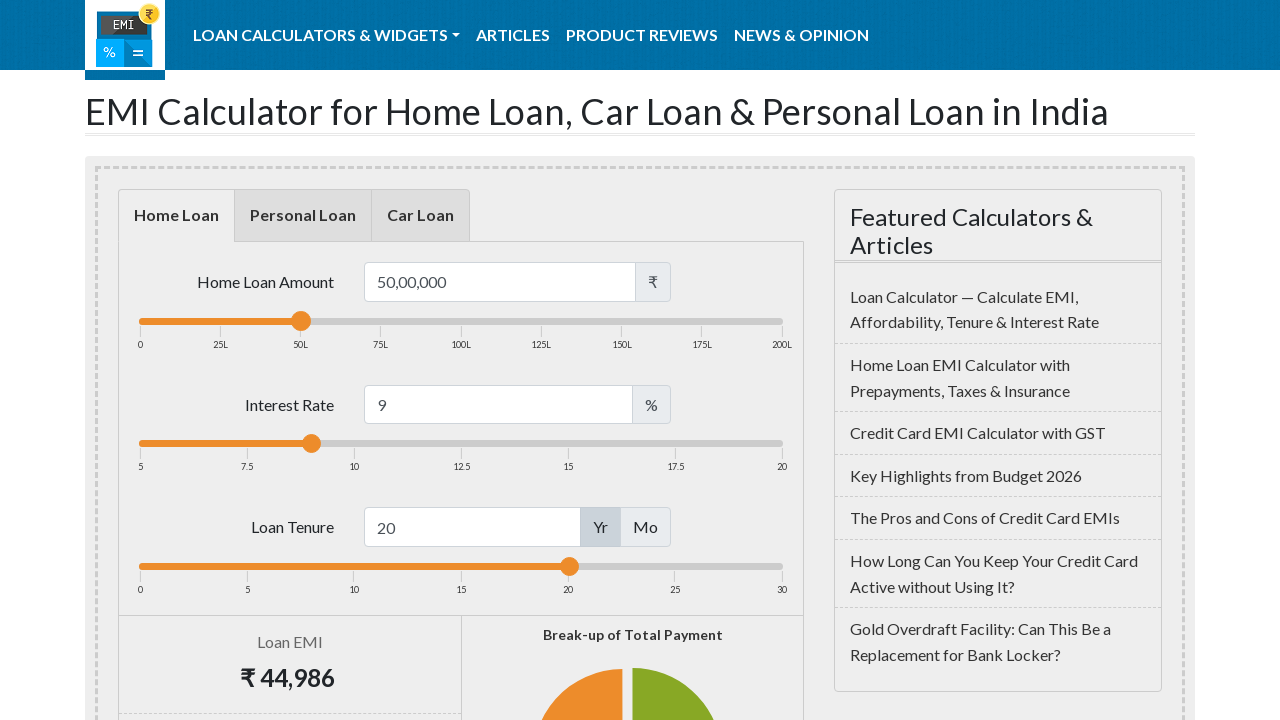

Scrolled down 1200px to reveal EMI calculator chart
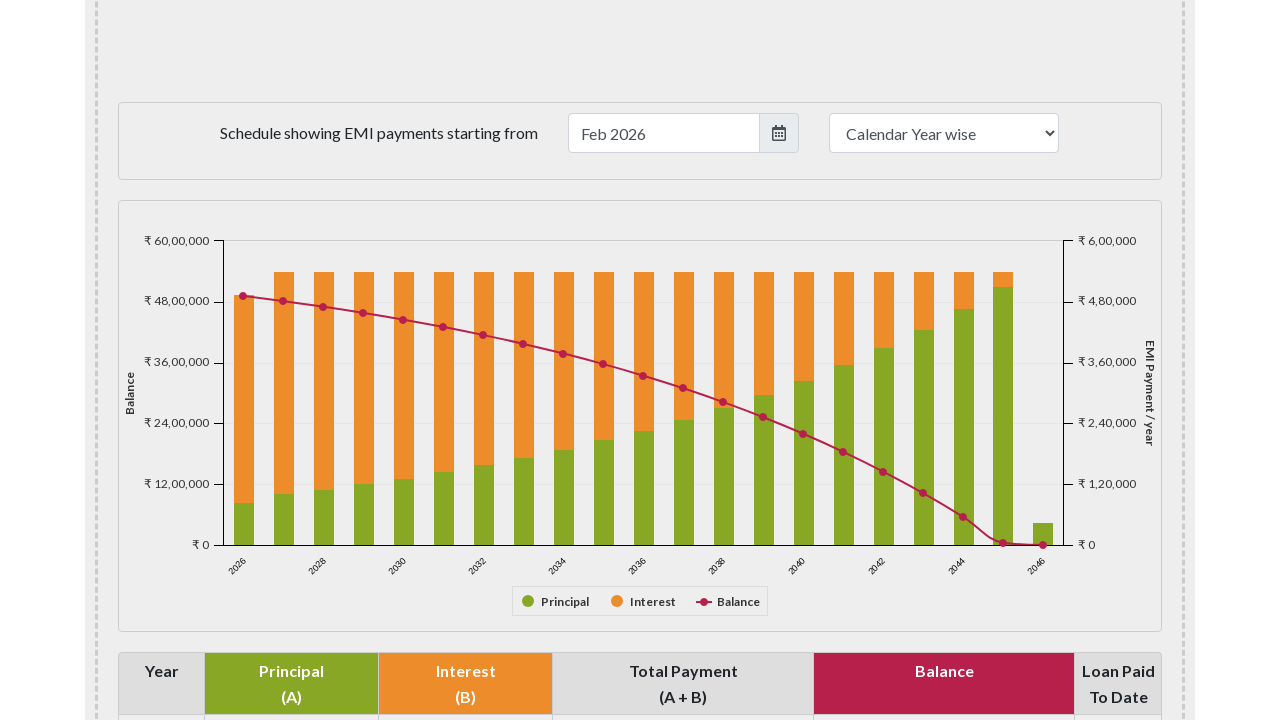

Located specific data point node (21st point) in chart
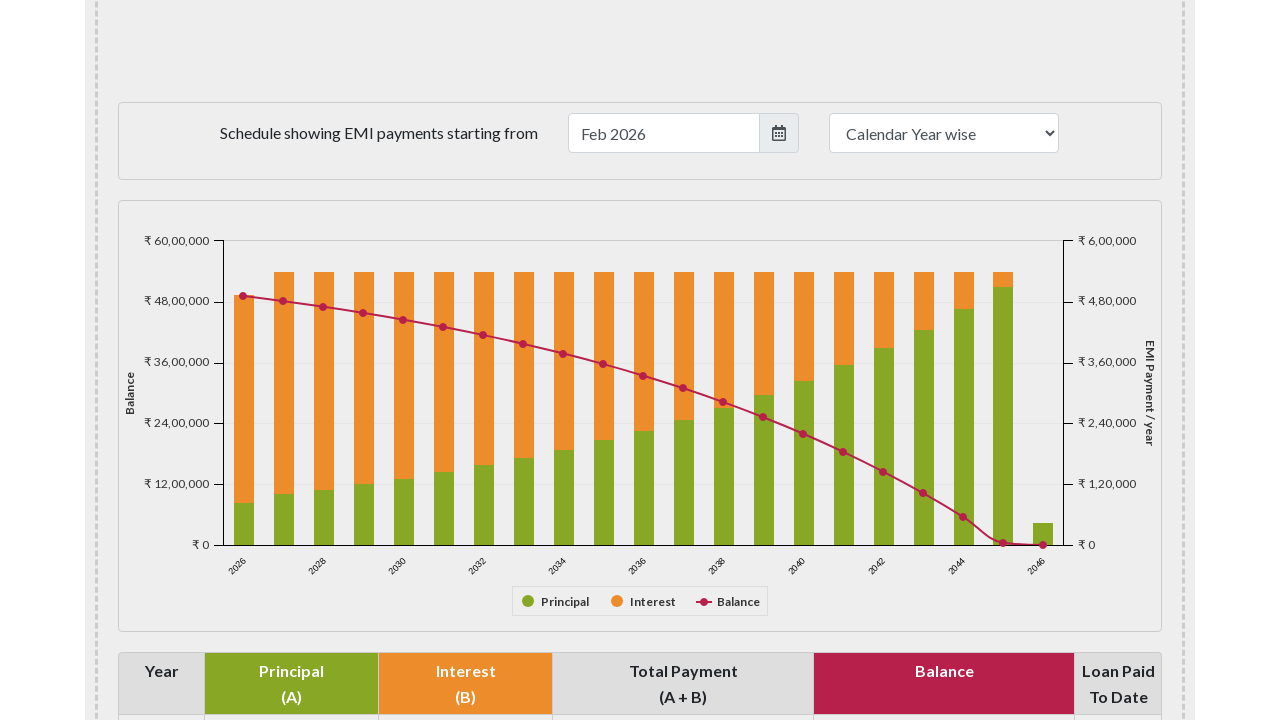

Hovered over initial data point to activate series at (1043, 545) on xpath=//*[name()='g' and @class='highcharts-markers highcharts-series-2 highchar
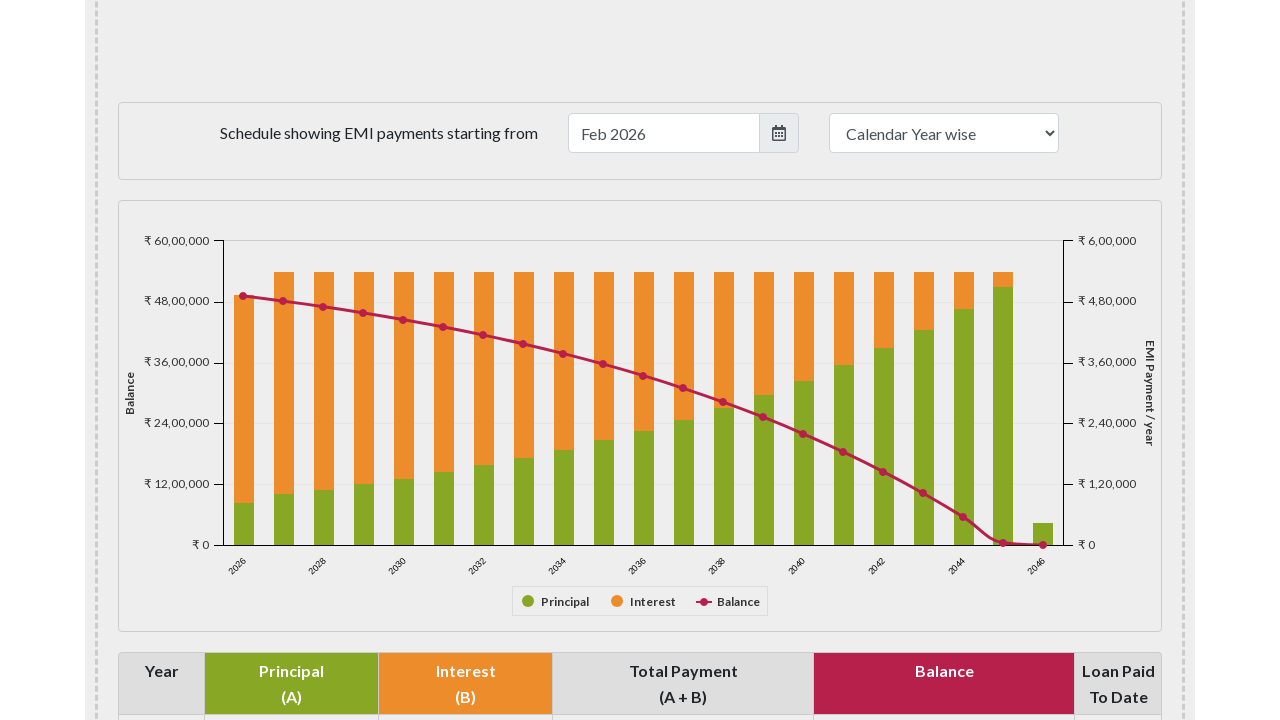

Located all data points in the activated hover series
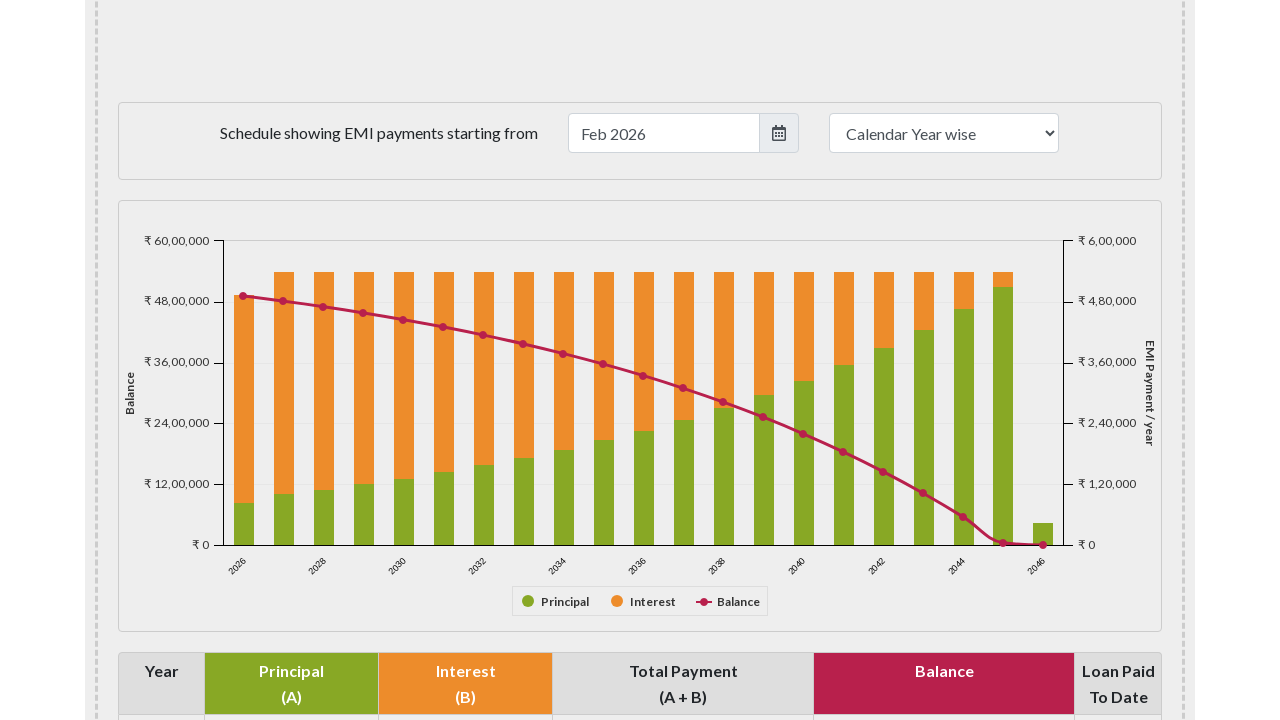

Hovered over data point 1 to reveal tooltip at (243, 296) on xpath=//*[name()='g' and @class='highcharts-markers highcharts-series-2 highchar
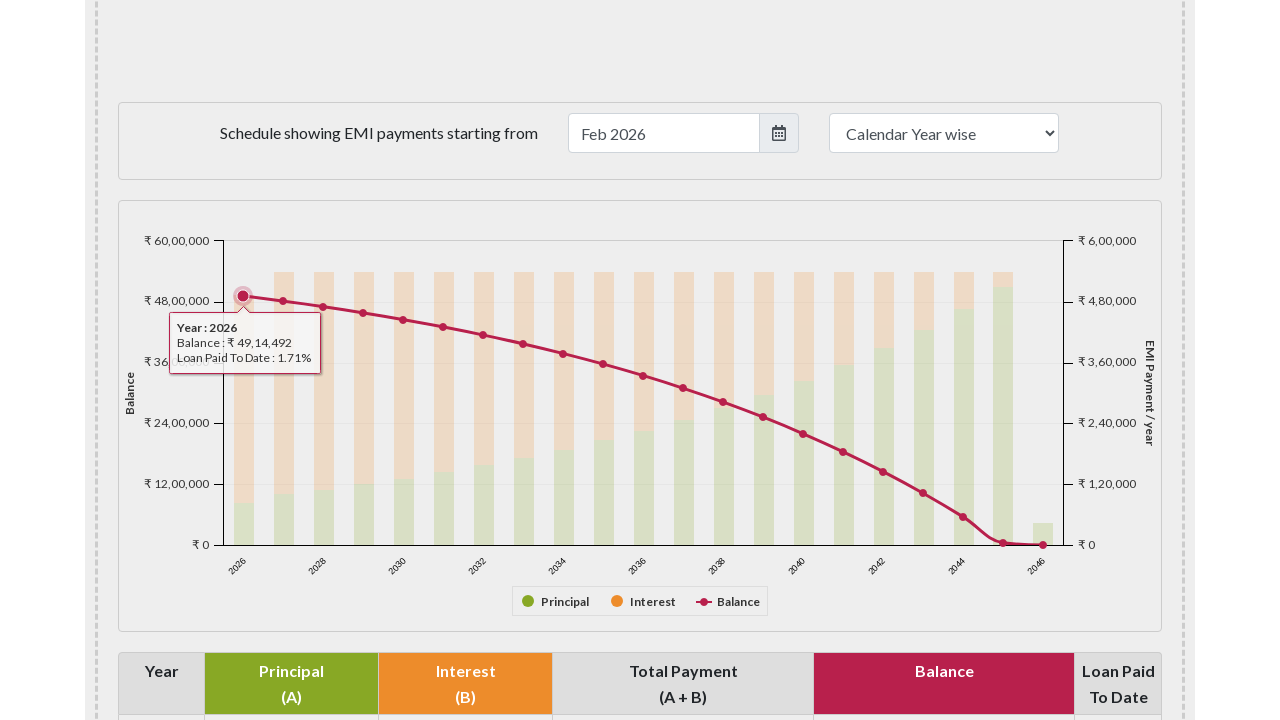

Waited 100ms for tooltip to fully appear on data point 1
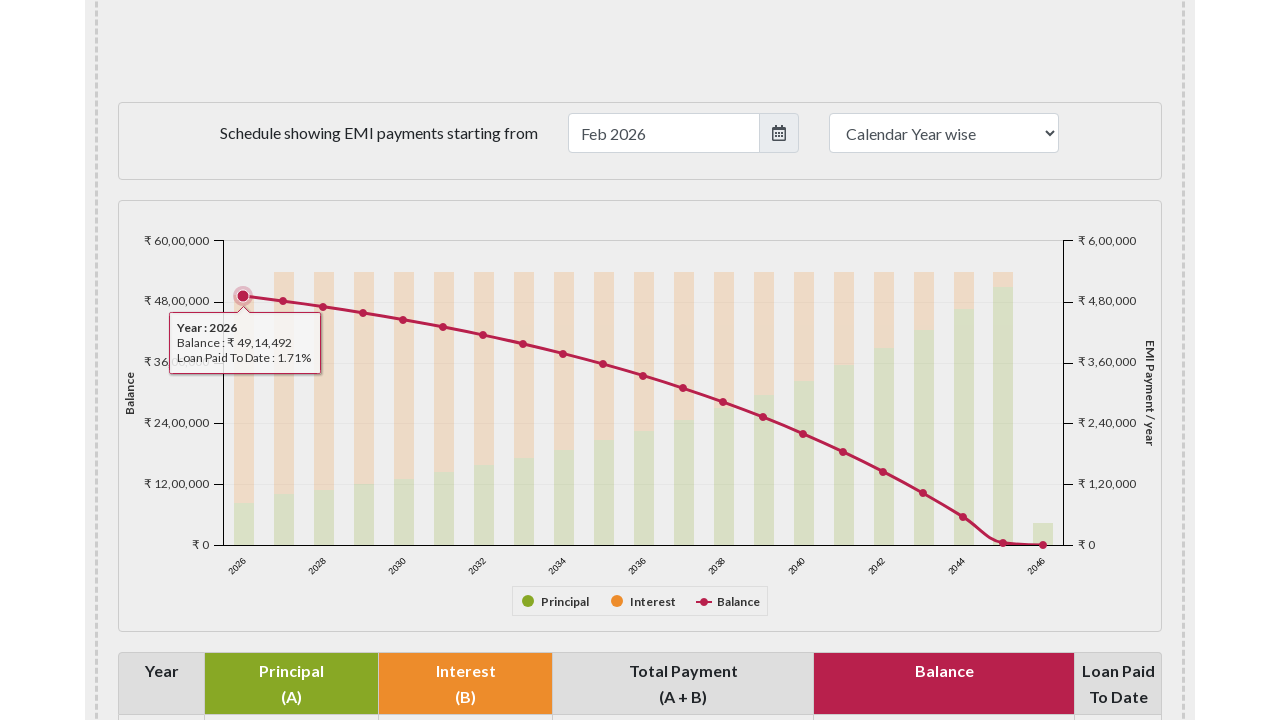

Hovered over data point 2 to reveal tooltip at (283, 301) on xpath=//*[name()='g' and @class='highcharts-markers highcharts-series-2 highchar
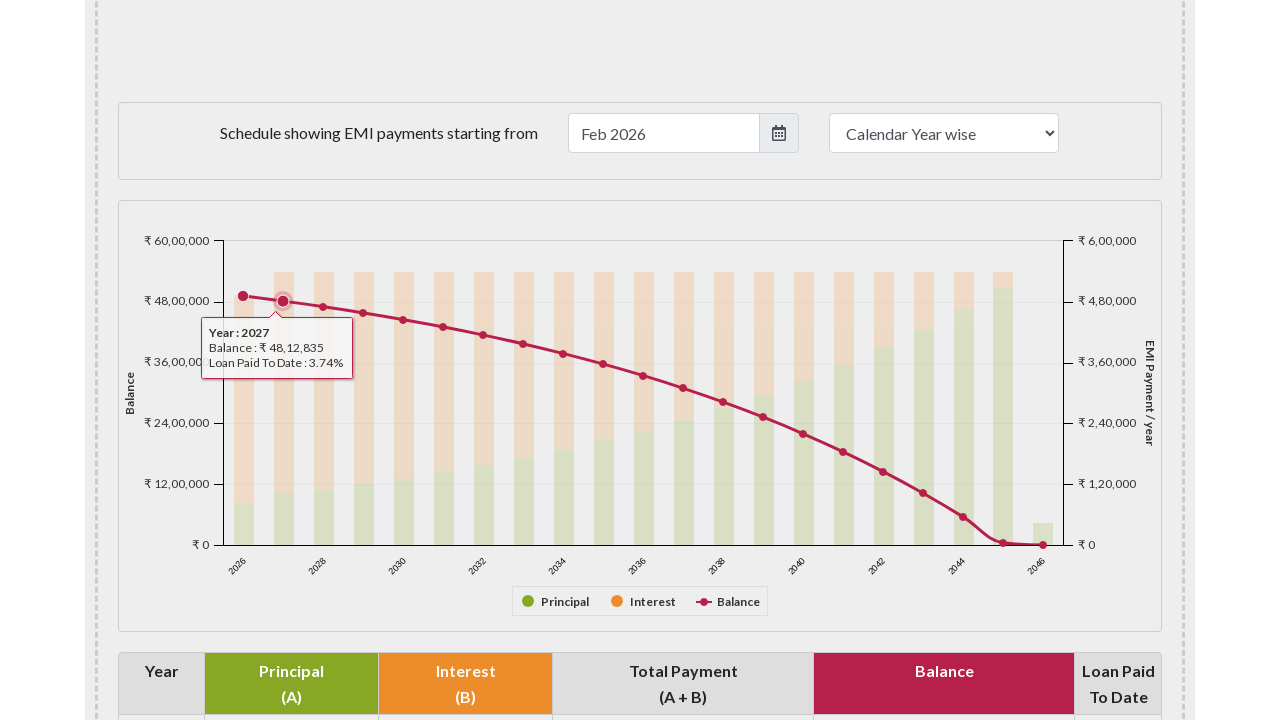

Waited 100ms for tooltip to fully appear on data point 2
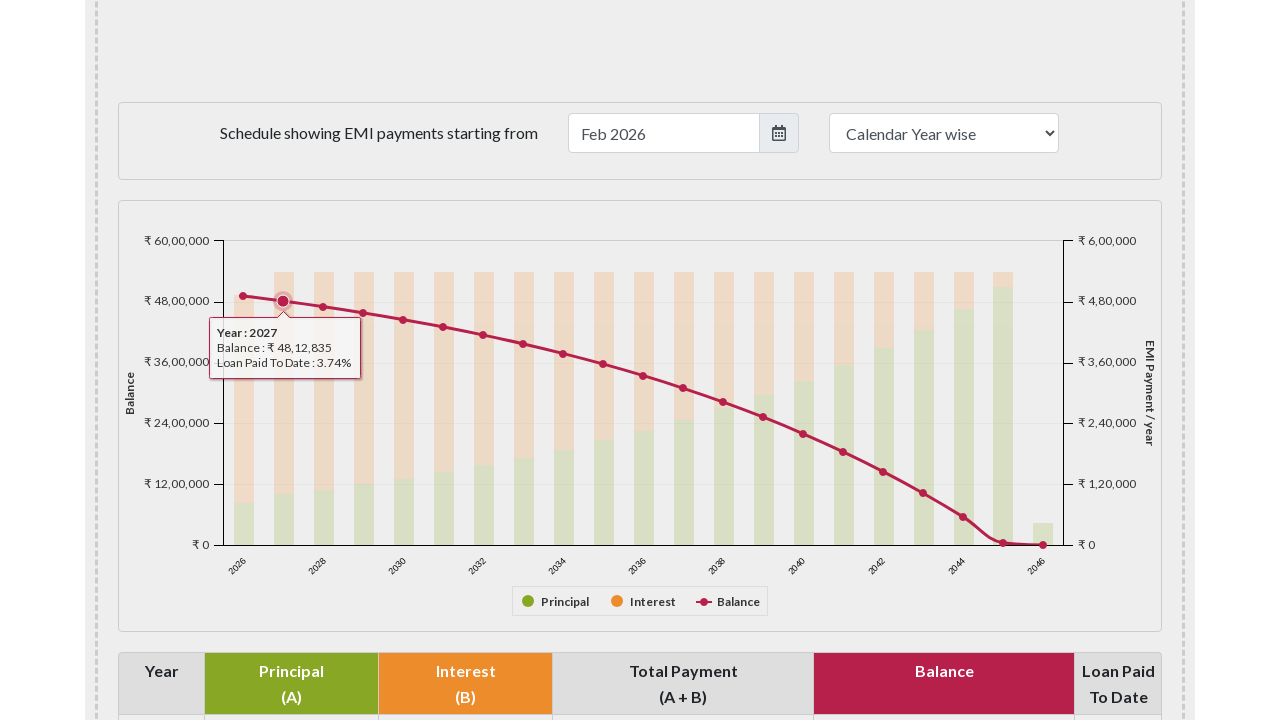

Hovered over data point 3 to reveal tooltip at (323, 307) on xpath=//*[name()='g' and @class='highcharts-markers highcharts-series-2 highchar
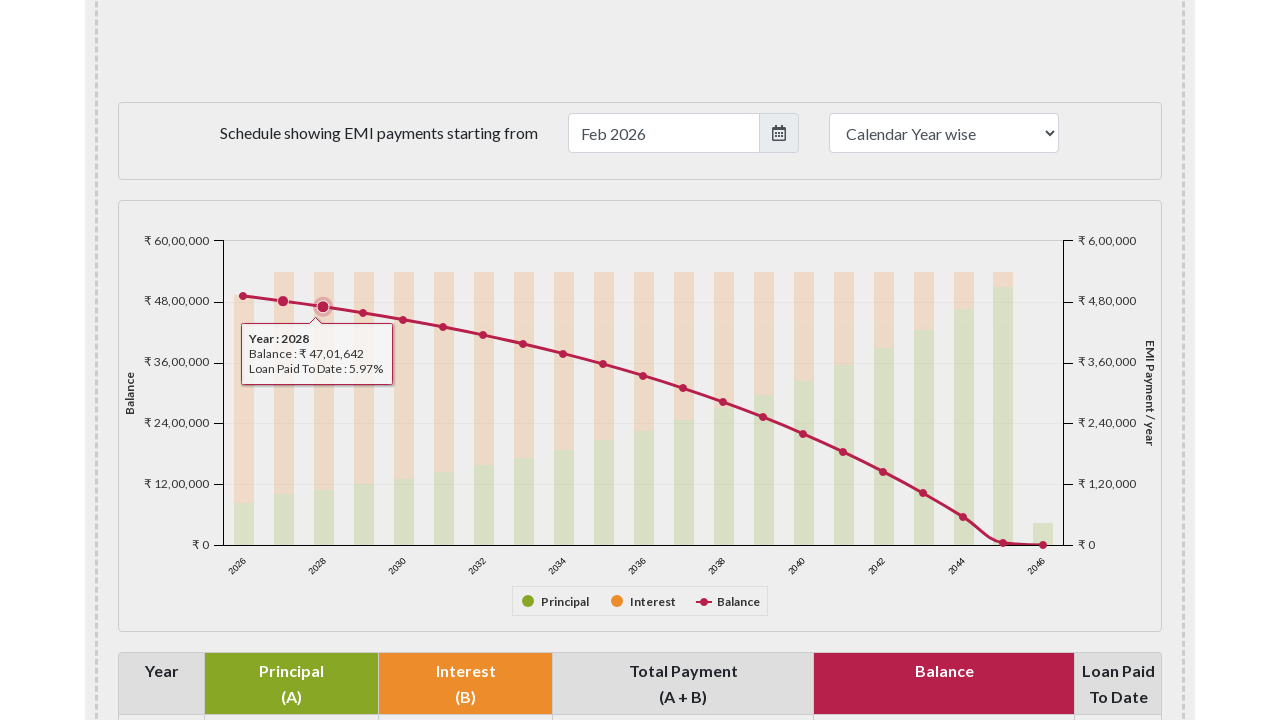

Waited 100ms for tooltip to fully appear on data point 3
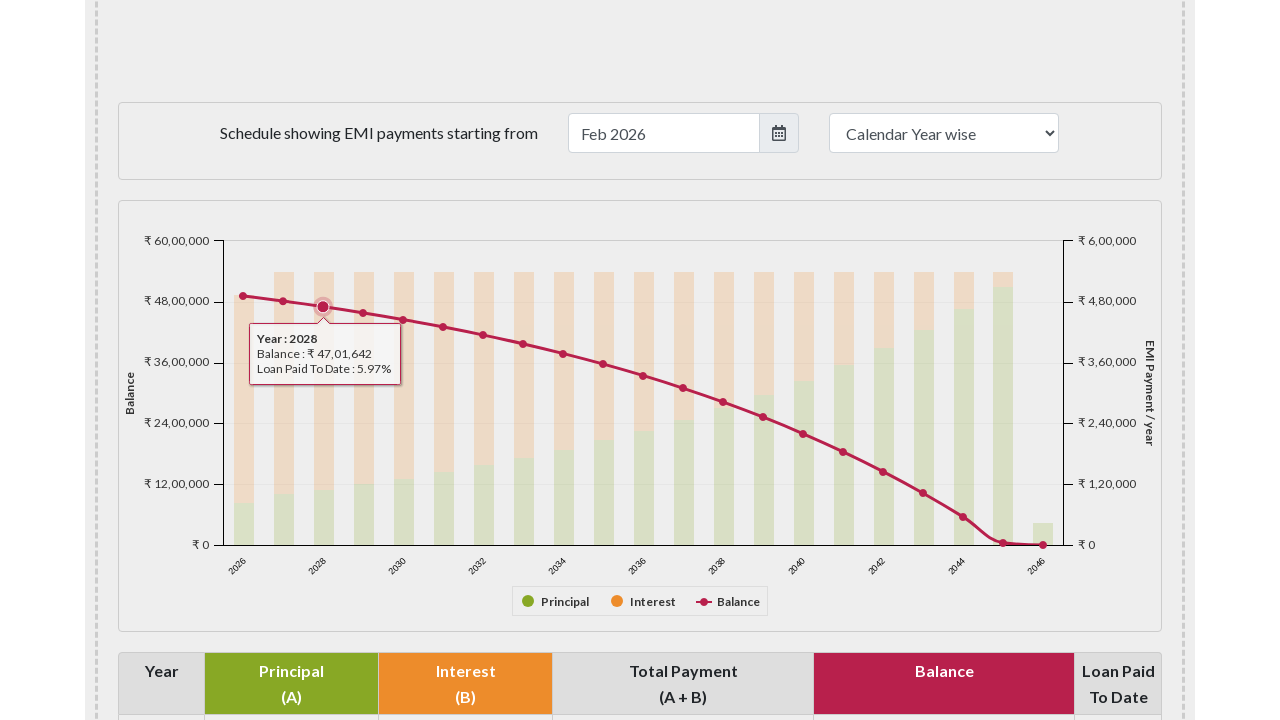

Hovered over data point 4 to reveal tooltip at (363, 313) on xpath=//*[name()='g' and @class='highcharts-markers highcharts-series-2 highchar
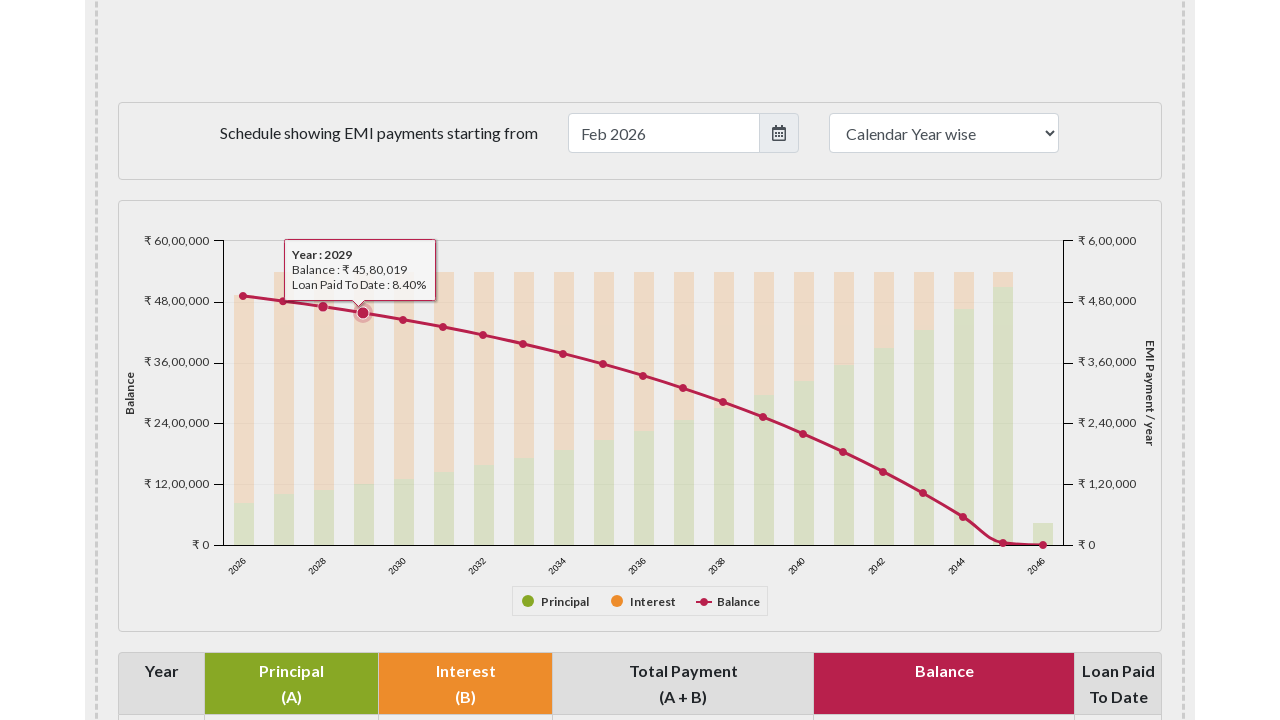

Waited 100ms for tooltip to fully appear on data point 4
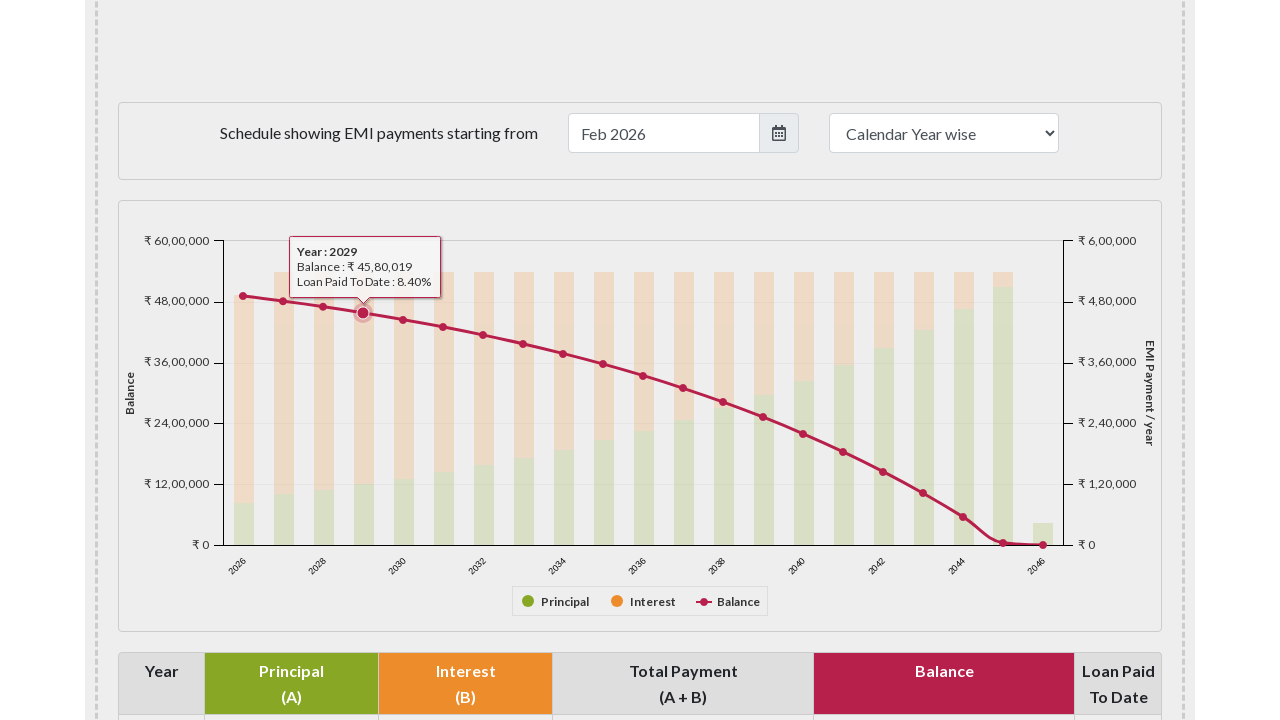

Hovered over data point 5 to reveal tooltip at (403, 320) on xpath=//*[name()='g' and @class='highcharts-markers highcharts-series-2 highchar
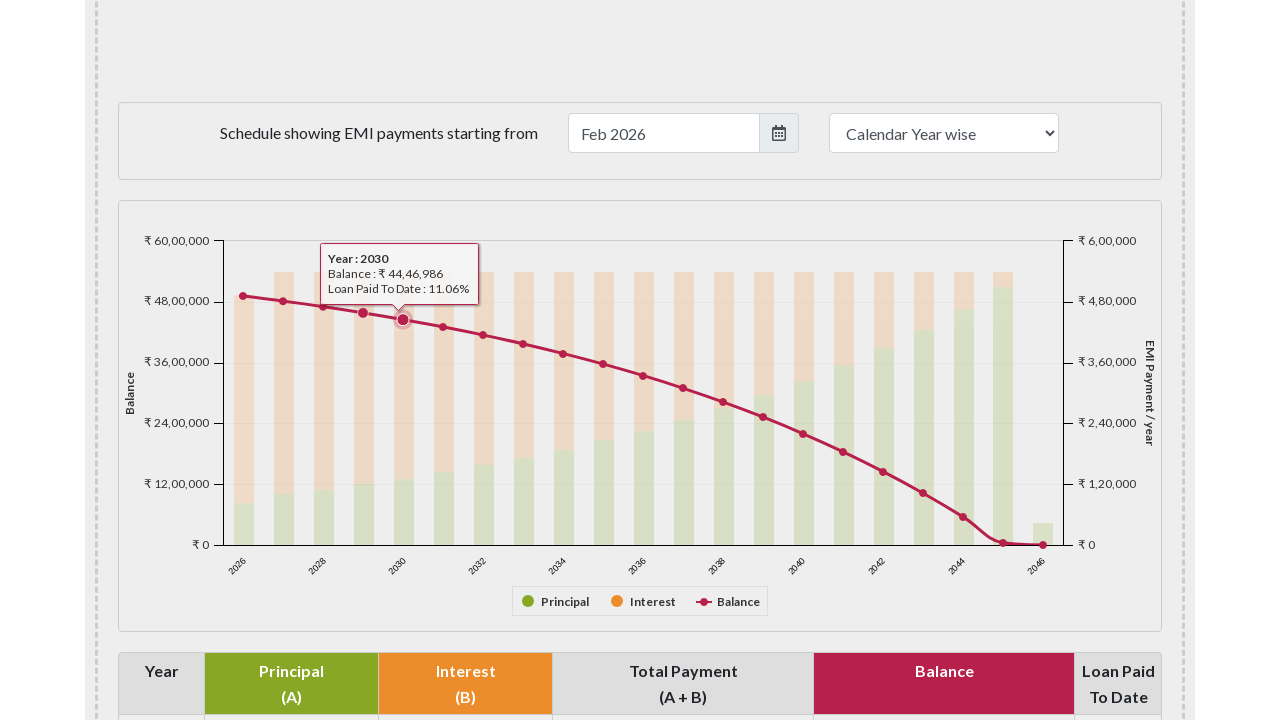

Waited 100ms for tooltip to fully appear on data point 5
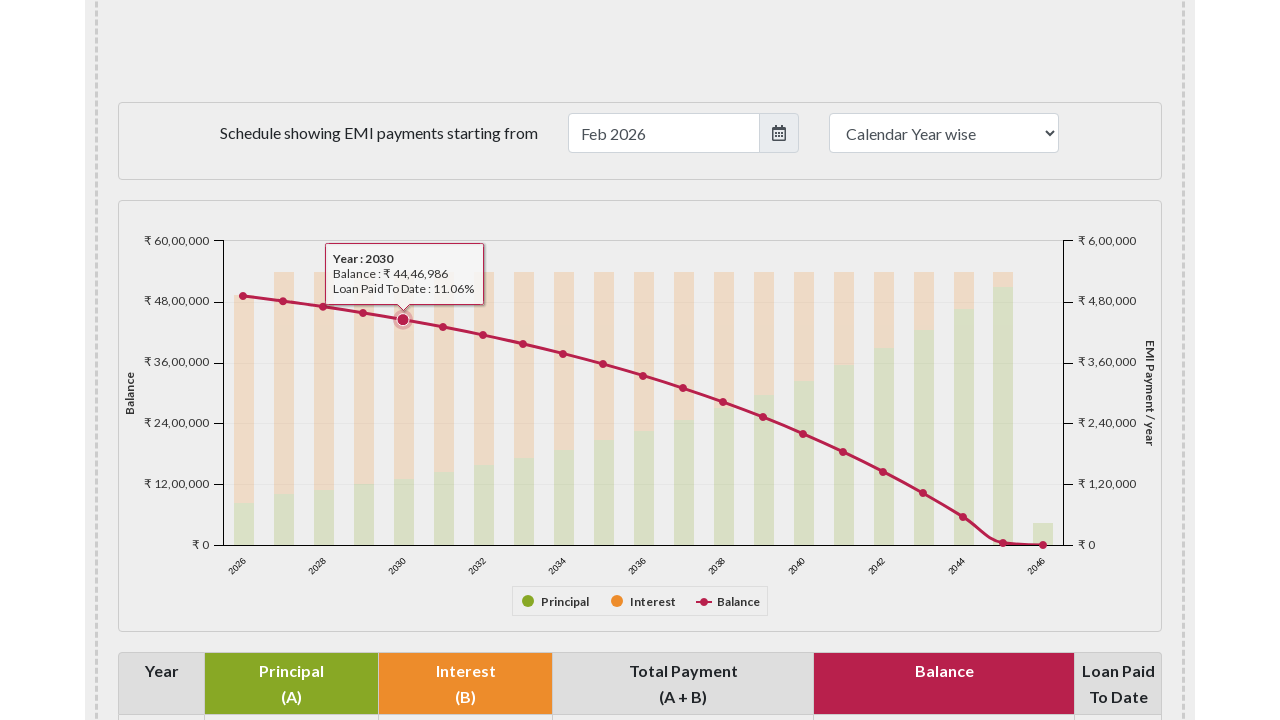

Hovered over data point 6 to reveal tooltip at (443, 327) on xpath=//*[name()='g' and @class='highcharts-markers highcharts-series-2 highchar
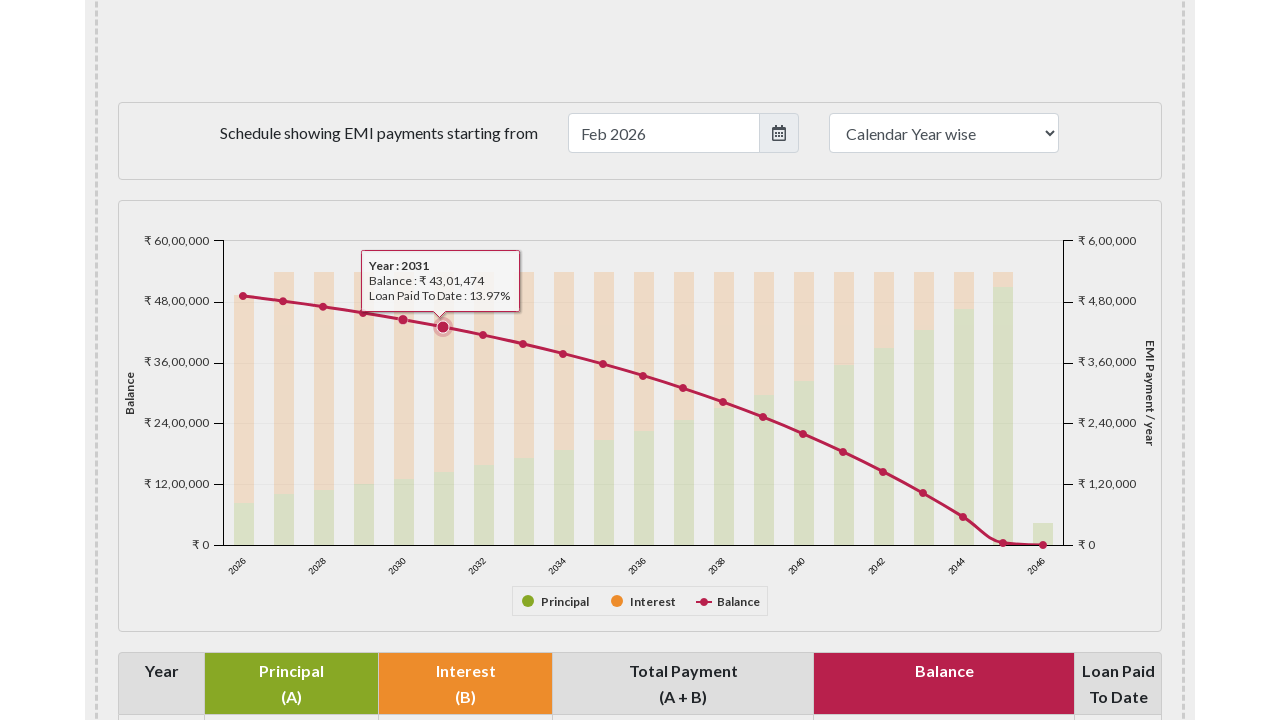

Waited 100ms for tooltip to fully appear on data point 6
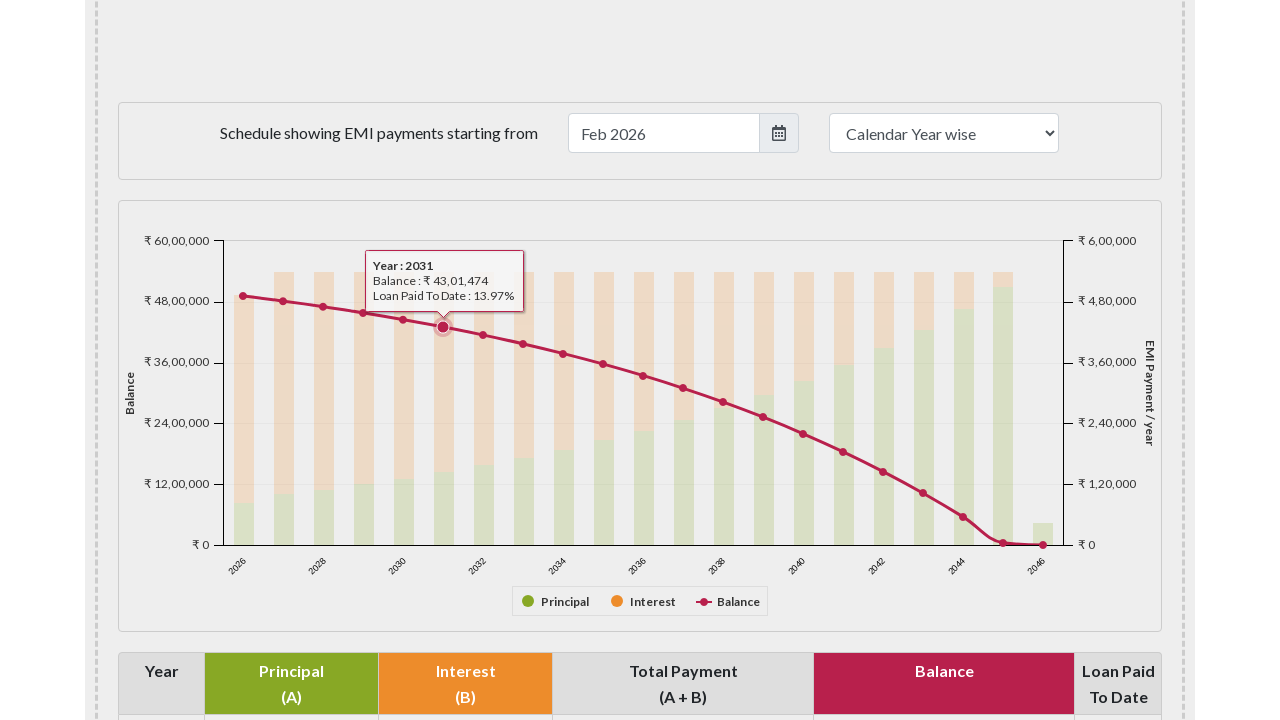

Hovered over data point 7 to reveal tooltip at (483, 335) on xpath=//*[name()='g' and @class='highcharts-markers highcharts-series-2 highchar
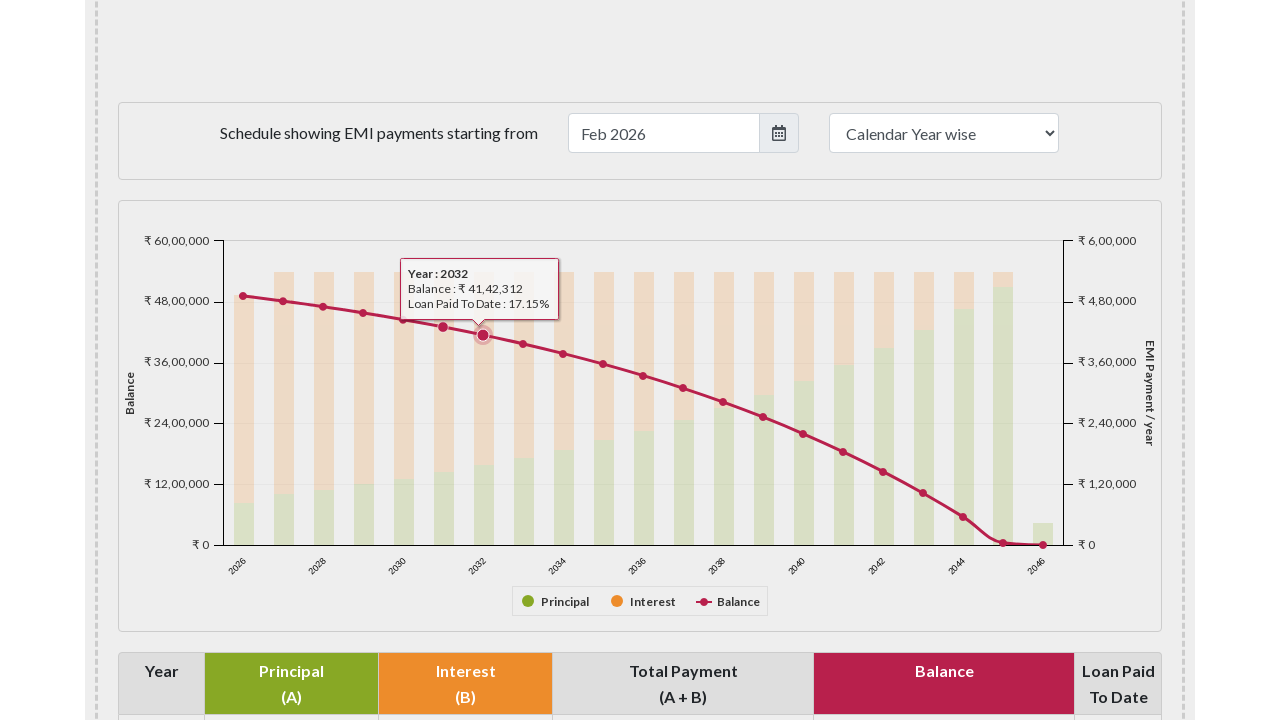

Waited 100ms for tooltip to fully appear on data point 7
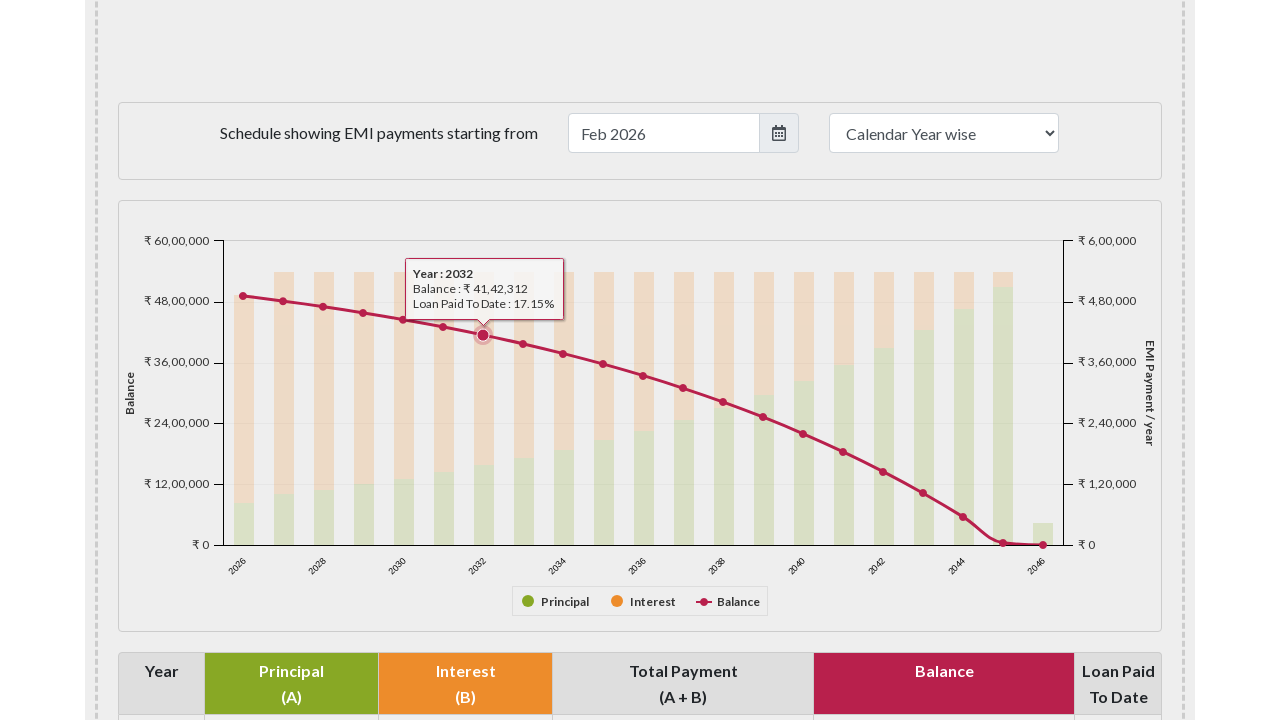

Hovered over data point 8 to reveal tooltip at (523, 344) on xpath=//*[name()='g' and @class='highcharts-markers highcharts-series-2 highchar
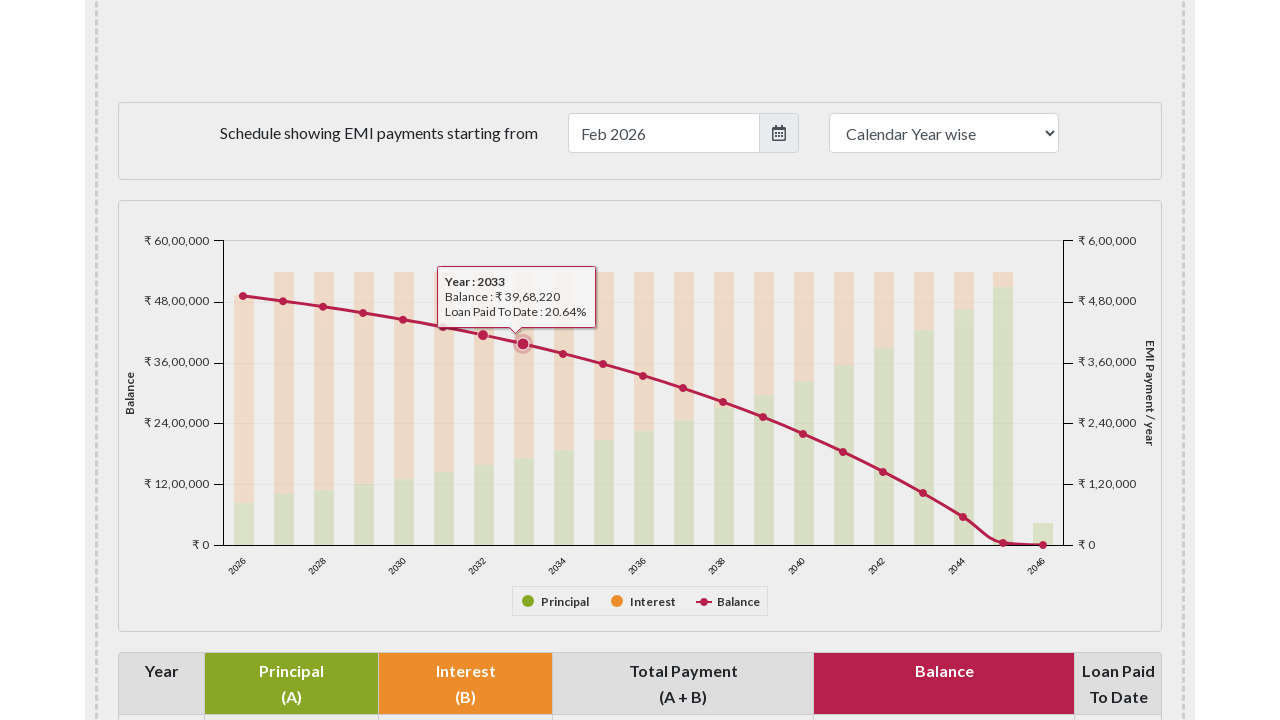

Waited 100ms for tooltip to fully appear on data point 8
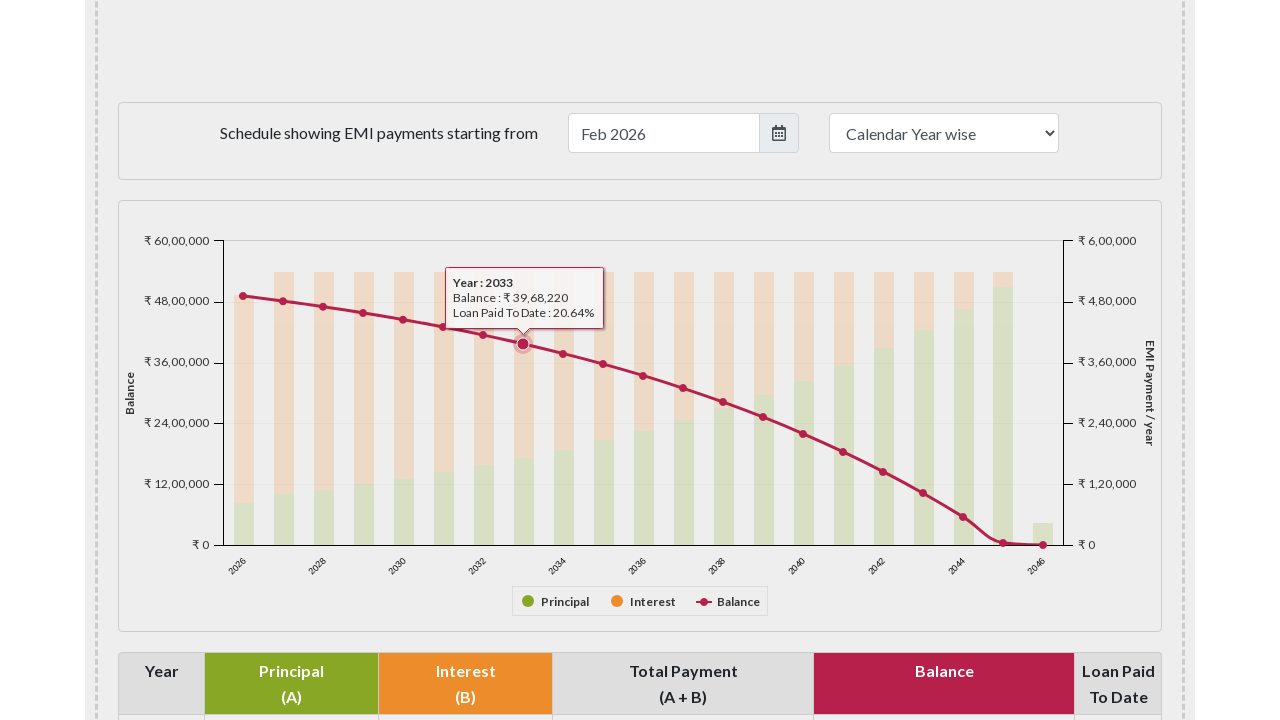

Hovered over data point 9 to reveal tooltip at (563, 354) on xpath=//*[name()='g' and @class='highcharts-markers highcharts-series-2 highchar
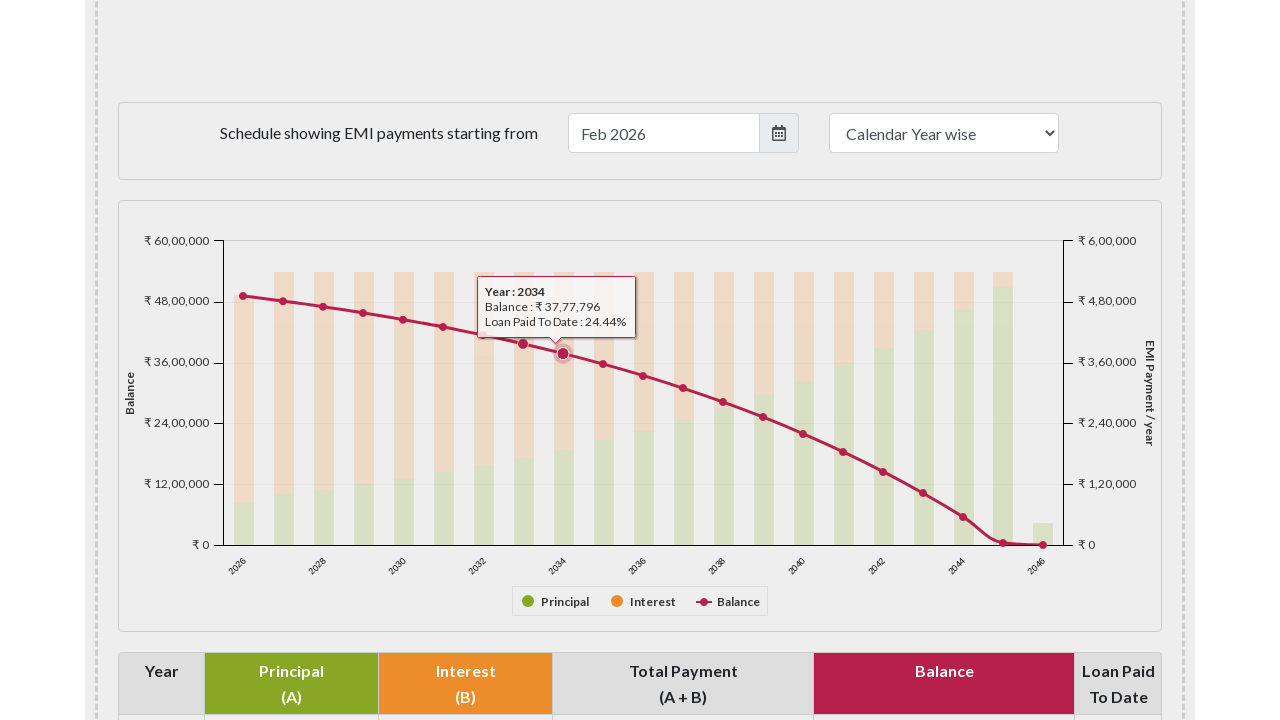

Waited 100ms for tooltip to fully appear on data point 9
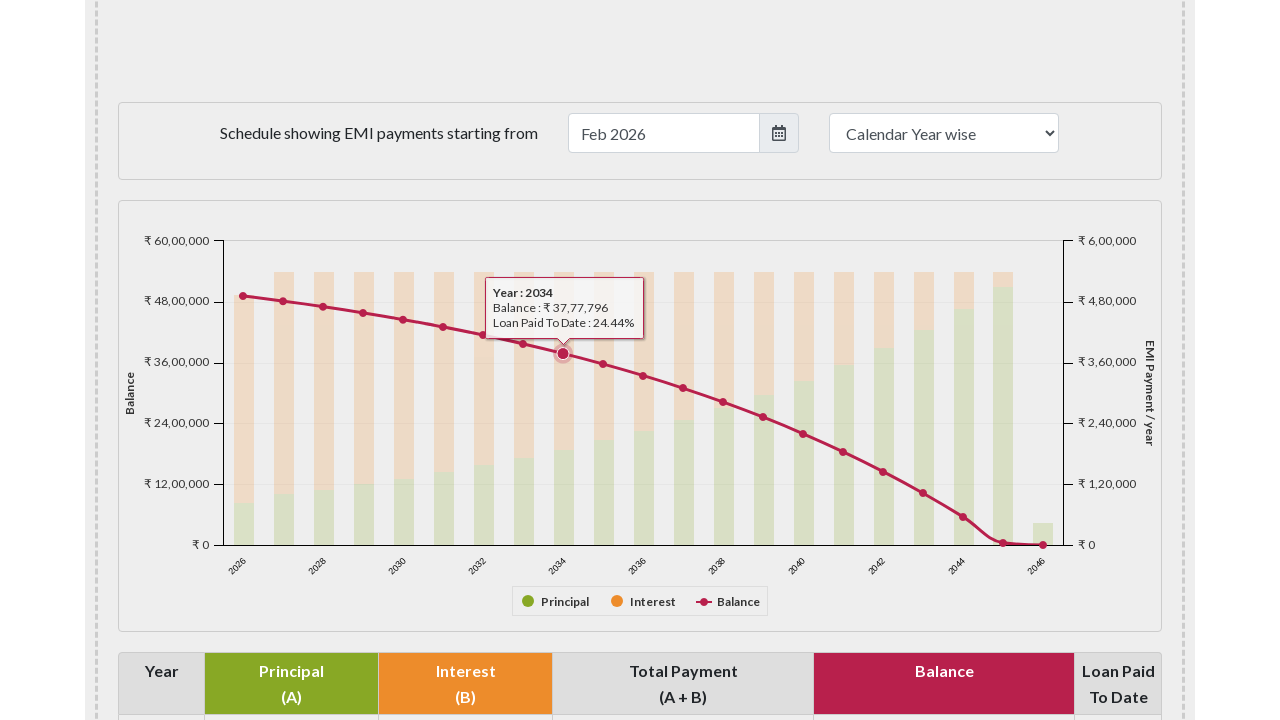

Hovered over data point 10 to reveal tooltip at (603, 364) on xpath=//*[name()='g' and @class='highcharts-markers highcharts-series-2 highchar
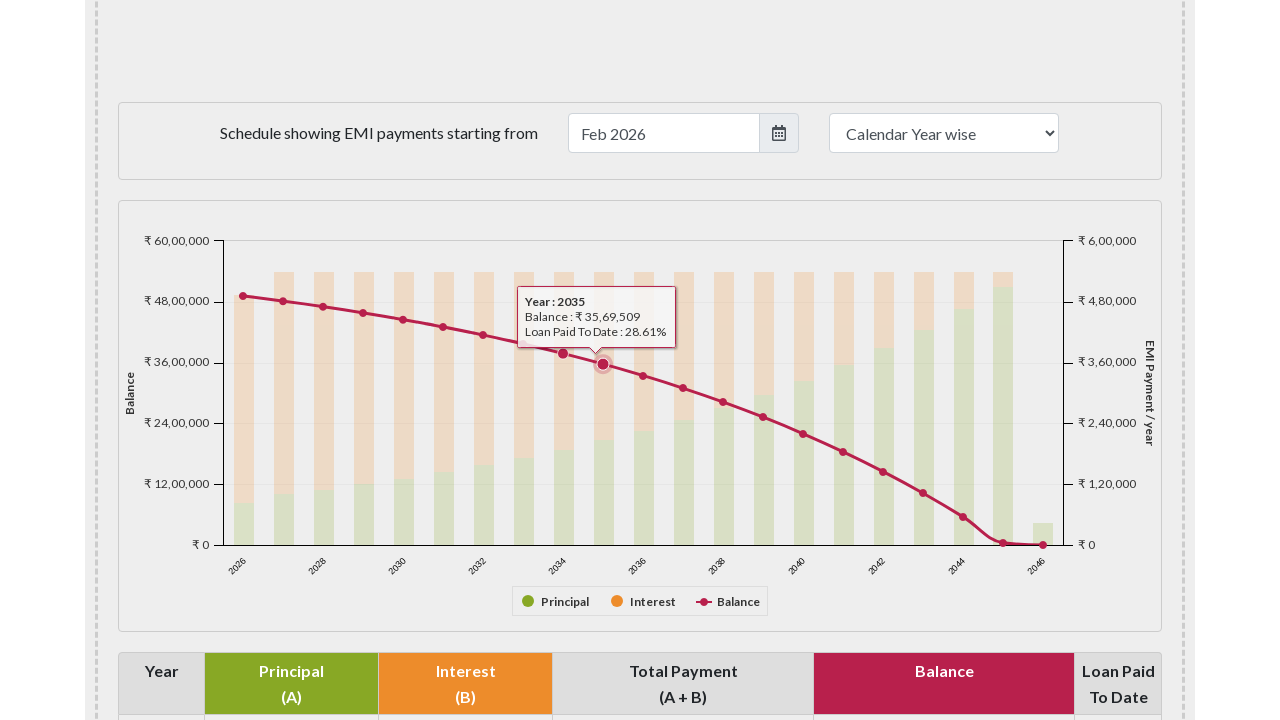

Waited 100ms for tooltip to fully appear on data point 10
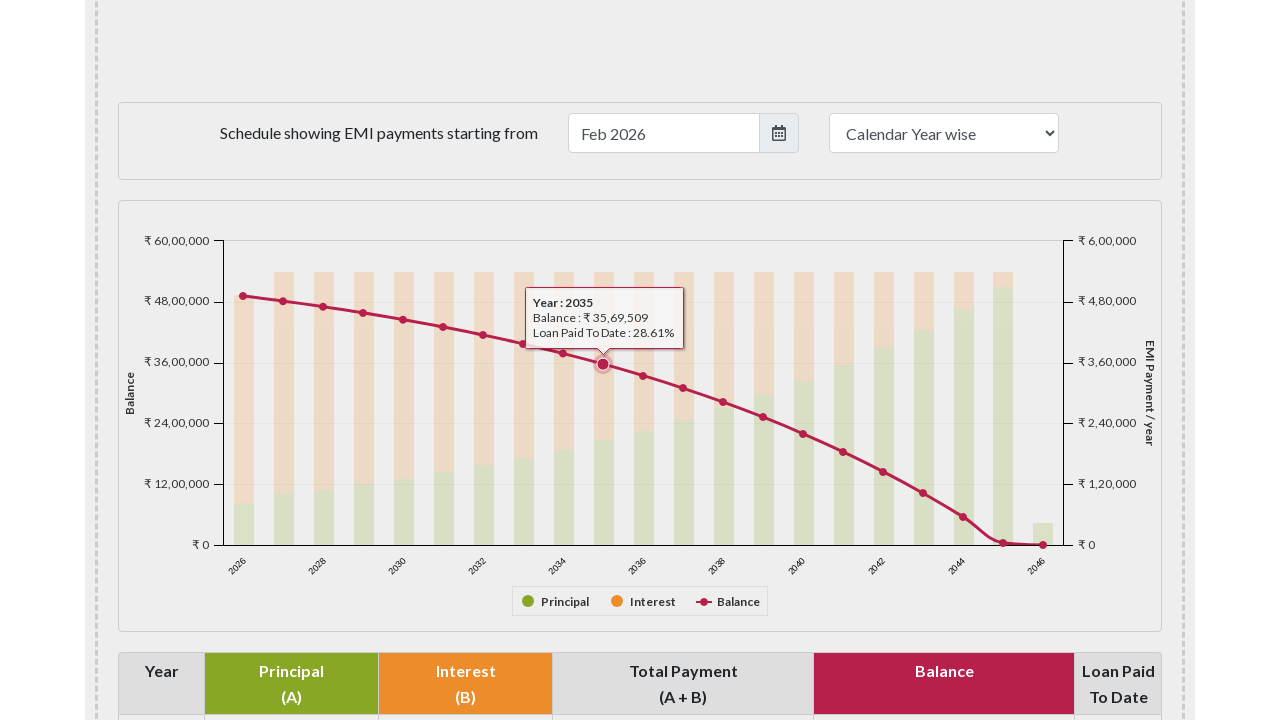

Hovered over data point 11 to reveal tooltip at (643, 376) on xpath=//*[name()='g' and @class='highcharts-markers highcharts-series-2 highchar
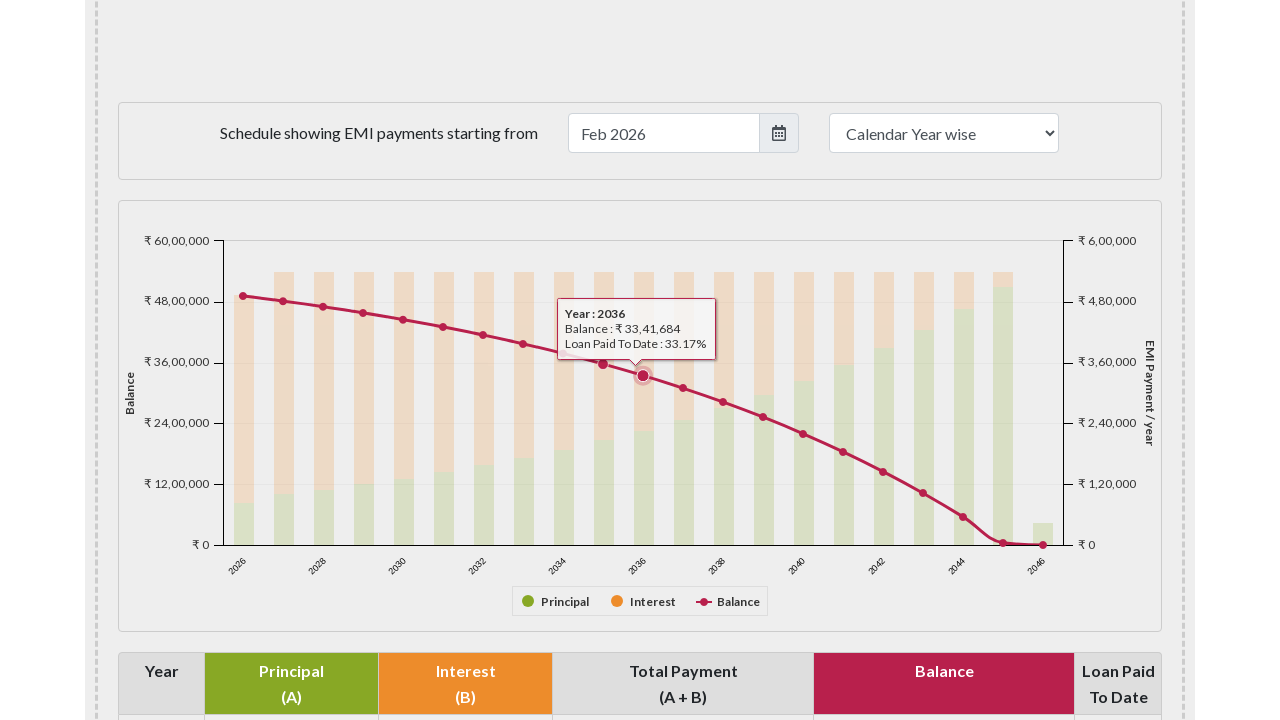

Waited 100ms for tooltip to fully appear on data point 11
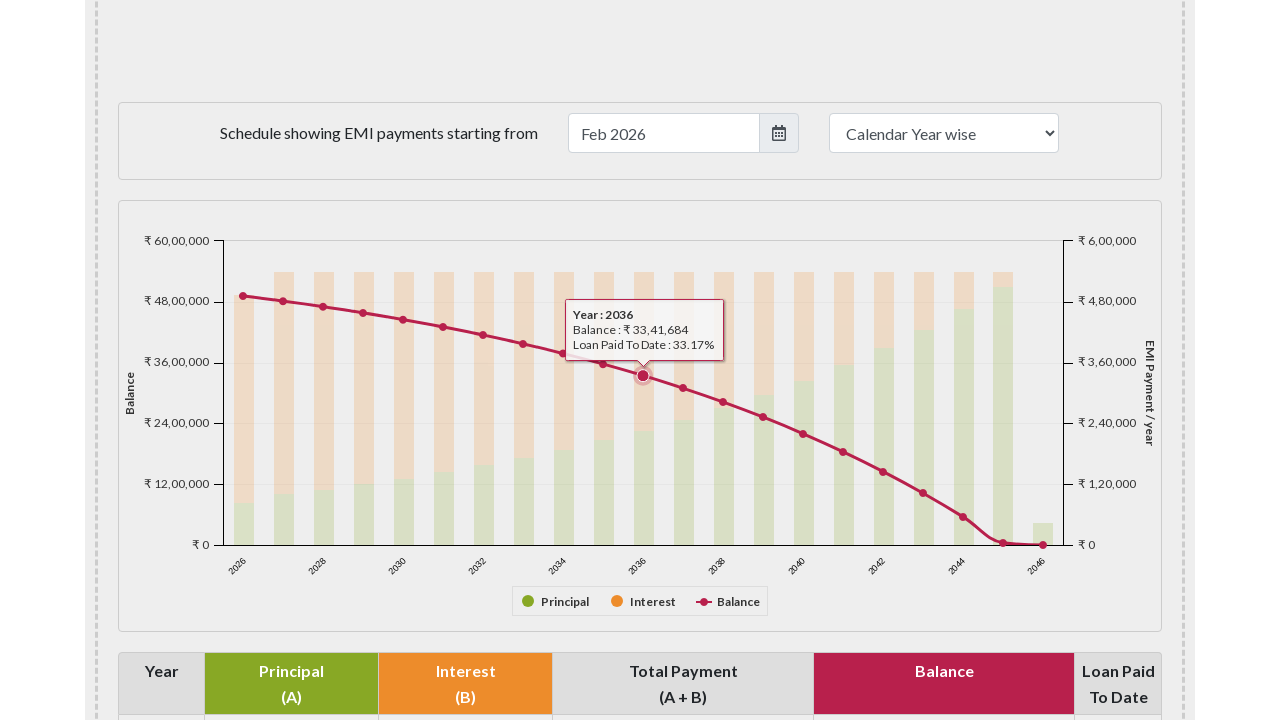

Hovered over data point 12 to reveal tooltip at (683, 388) on xpath=//*[name()='g' and @class='highcharts-markers highcharts-series-2 highchar
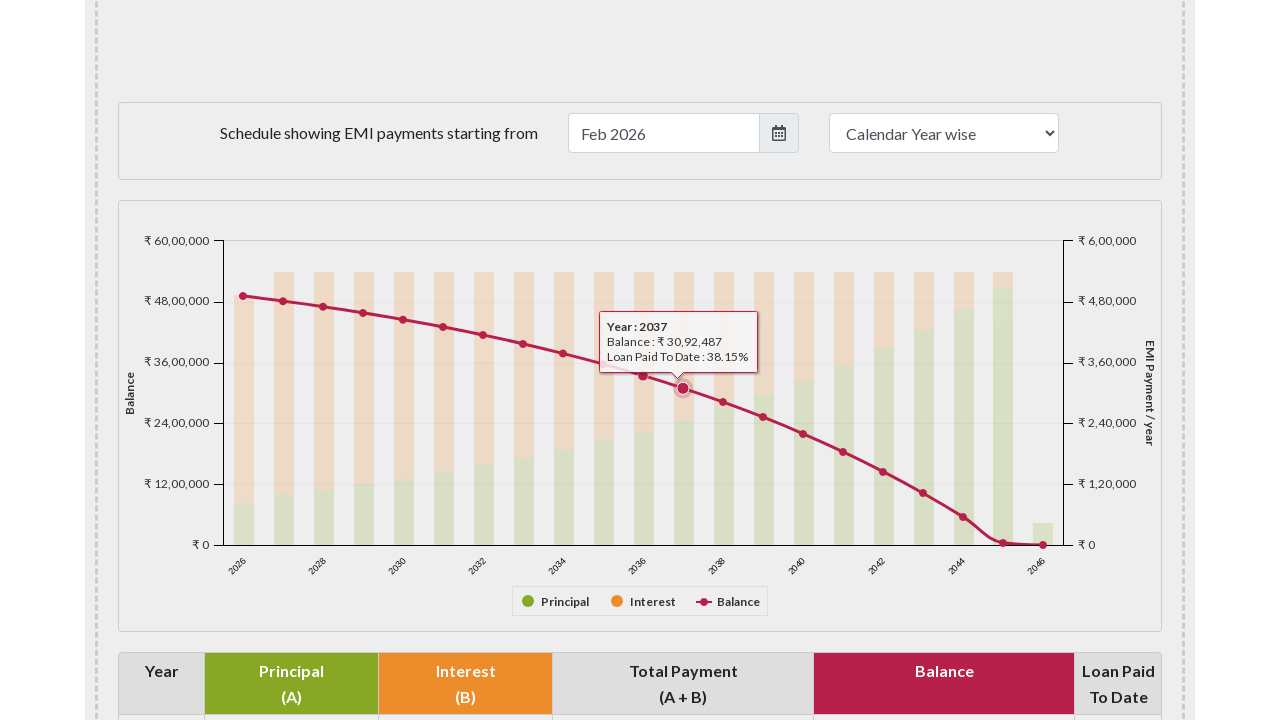

Waited 100ms for tooltip to fully appear on data point 12
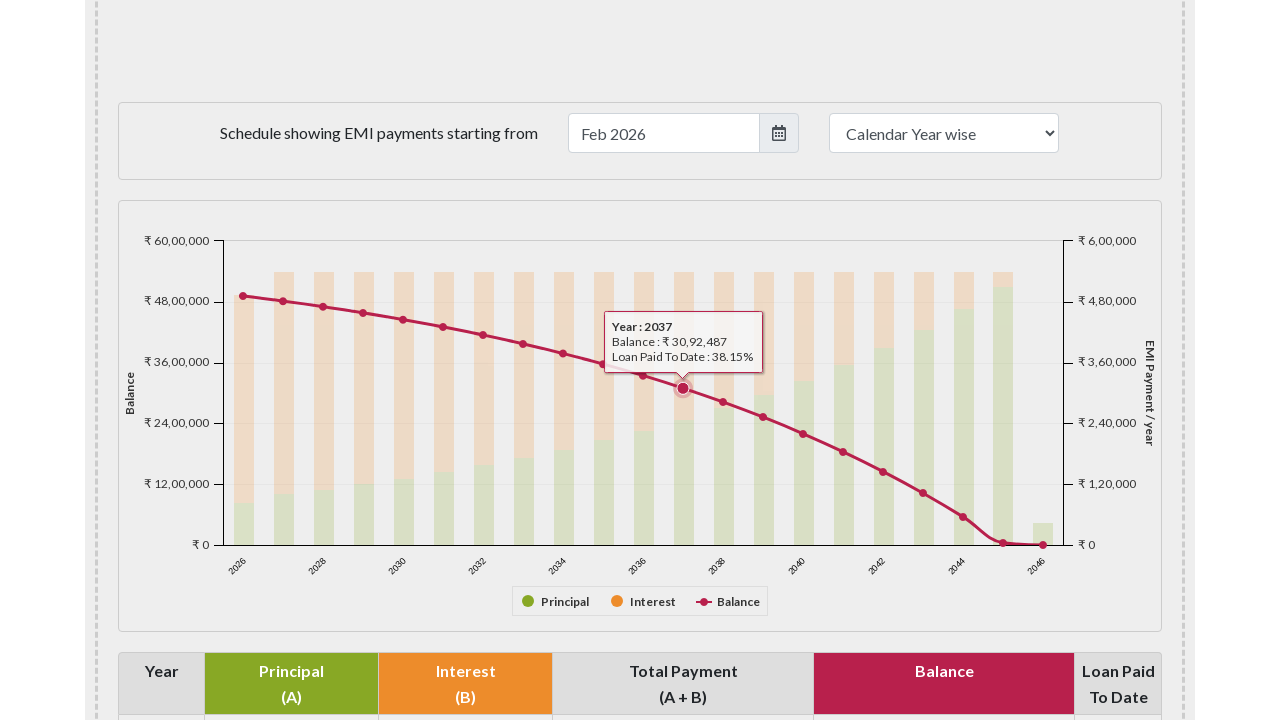

Hovered over data point 13 to reveal tooltip at (723, 402) on xpath=//*[name()='g' and @class='highcharts-markers highcharts-series-2 highchar
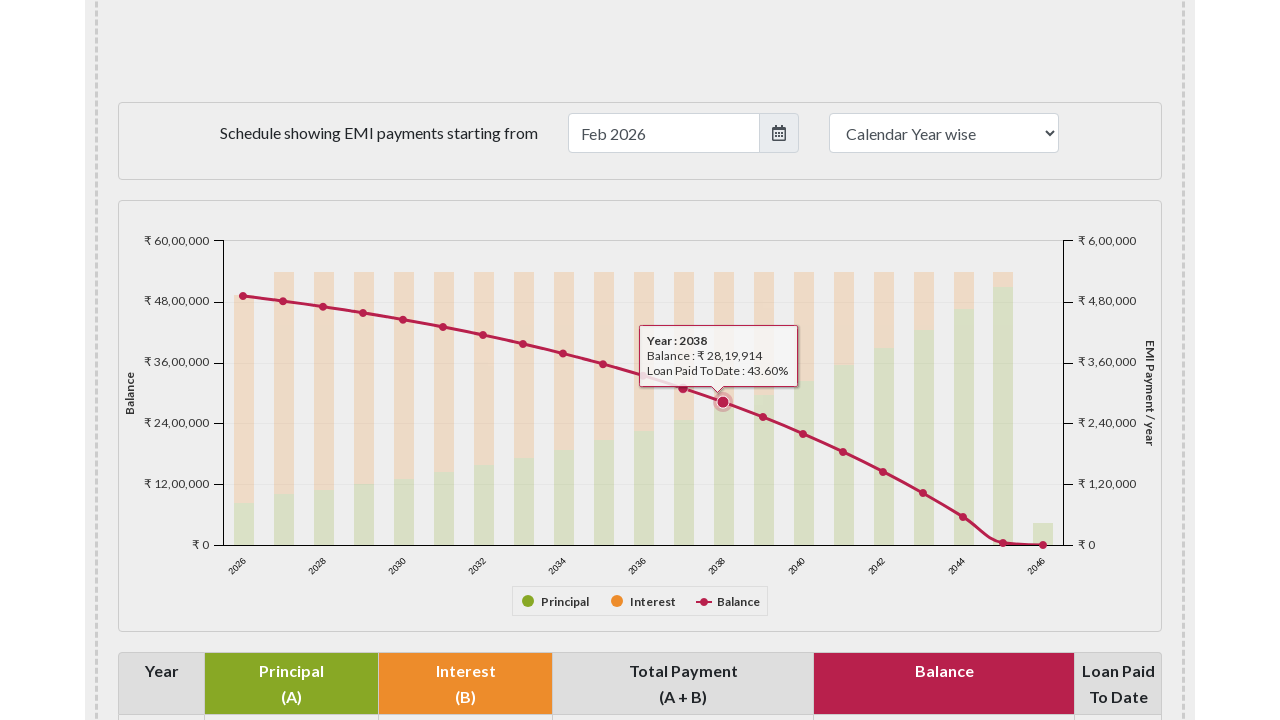

Waited 100ms for tooltip to fully appear on data point 13
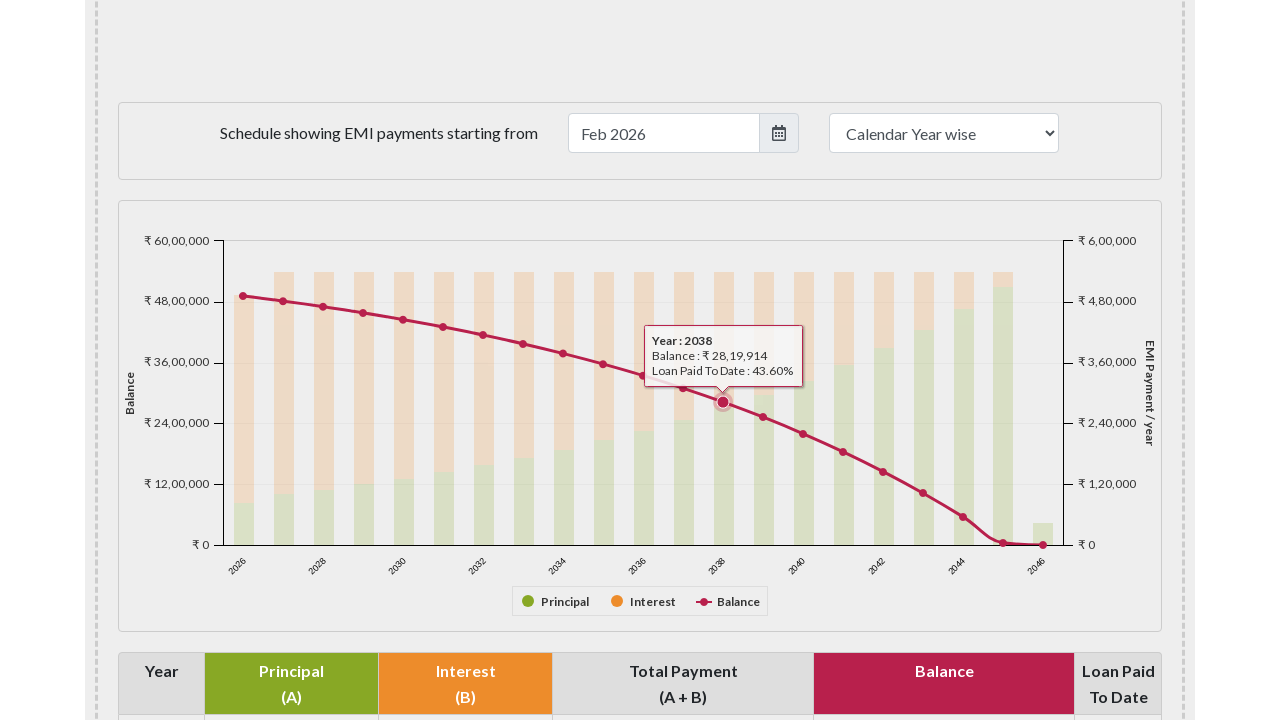

Hovered over data point 14 to reveal tooltip at (763, 417) on xpath=//*[name()='g' and @class='highcharts-markers highcharts-series-2 highchar
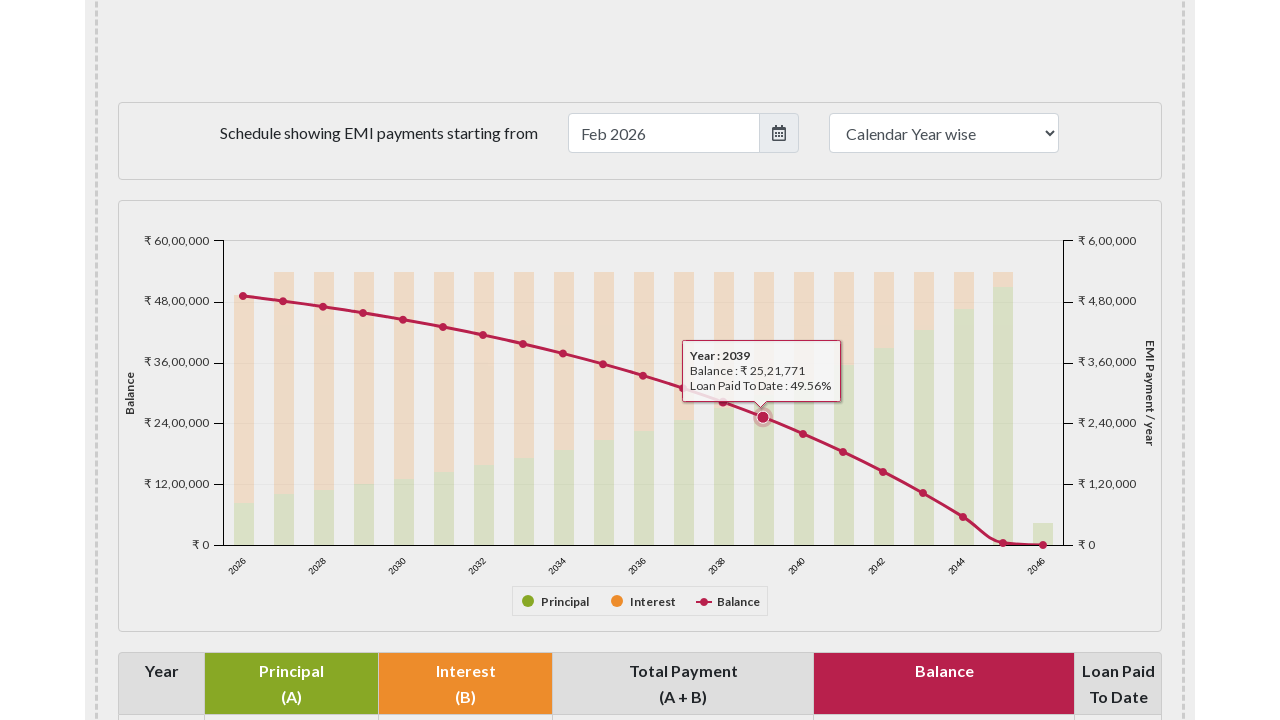

Waited 100ms for tooltip to fully appear on data point 14
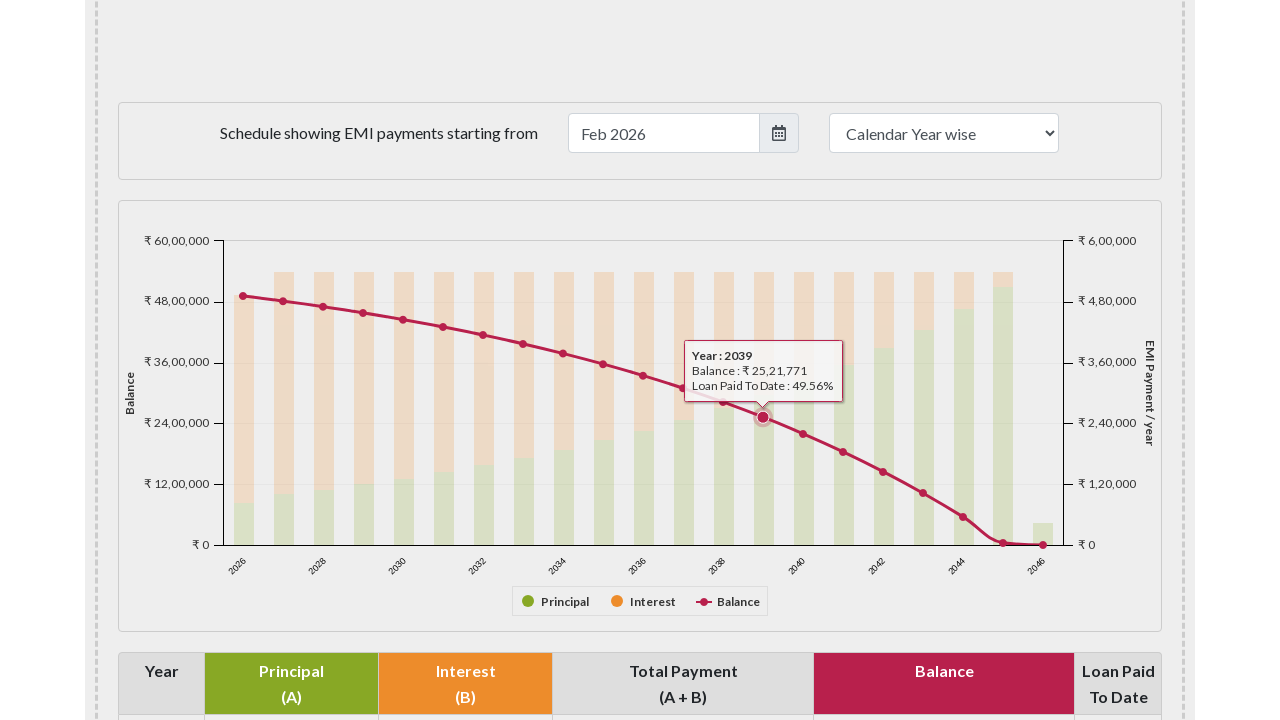

Hovered over data point 15 to reveal tooltip at (803, 434) on xpath=//*[name()='g' and @class='highcharts-markers highcharts-series-2 highchar
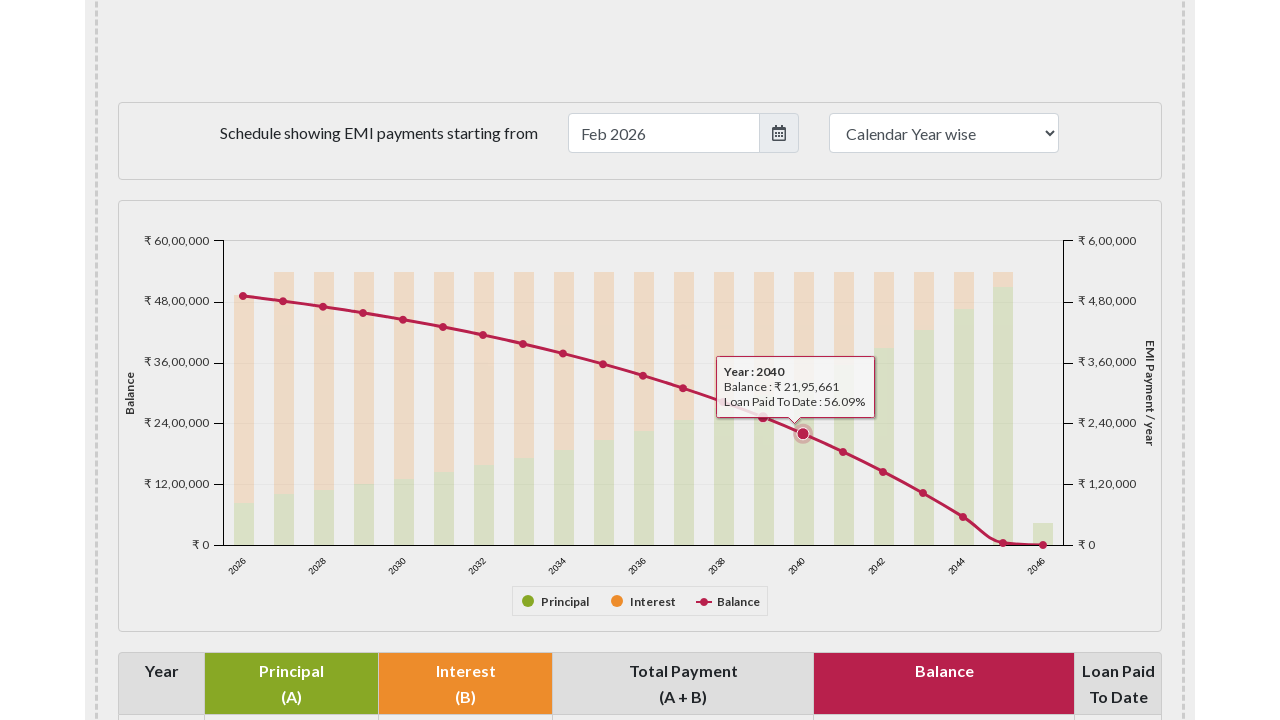

Waited 100ms for tooltip to fully appear on data point 15
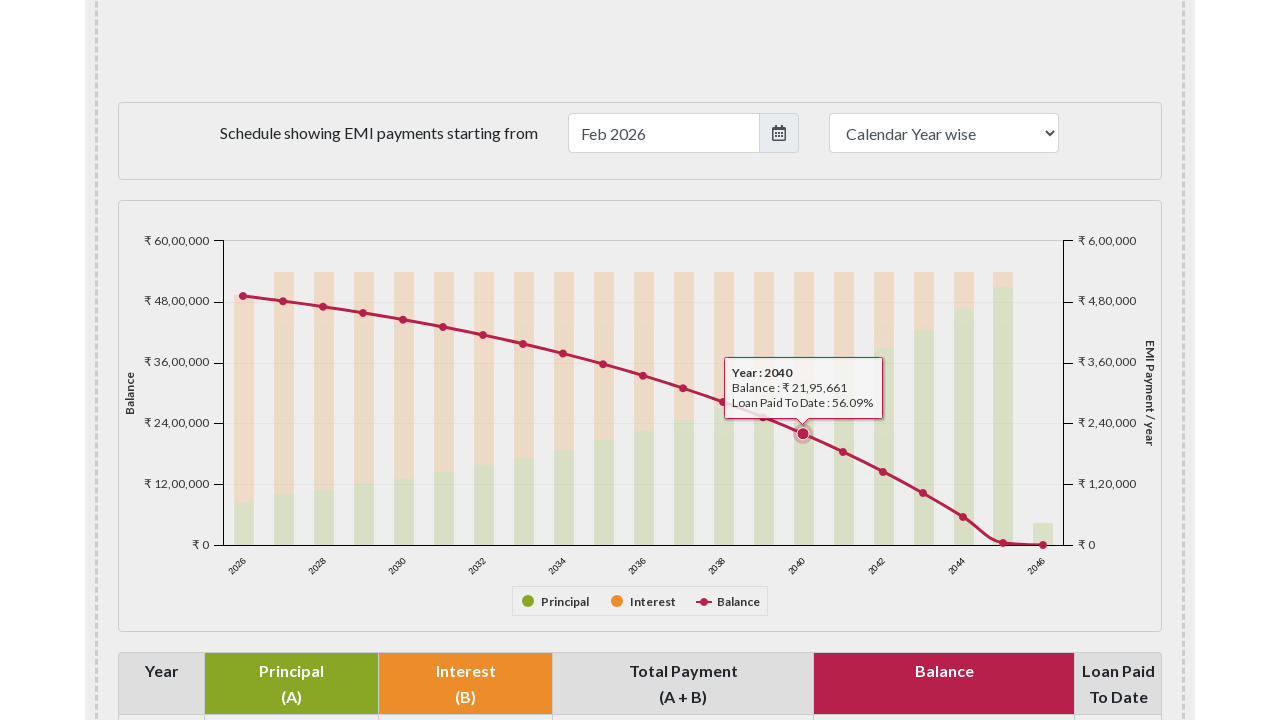

Hovered over data point 16 to reveal tooltip at (843, 452) on xpath=//*[name()='g' and @class='highcharts-markers highcharts-series-2 highchar
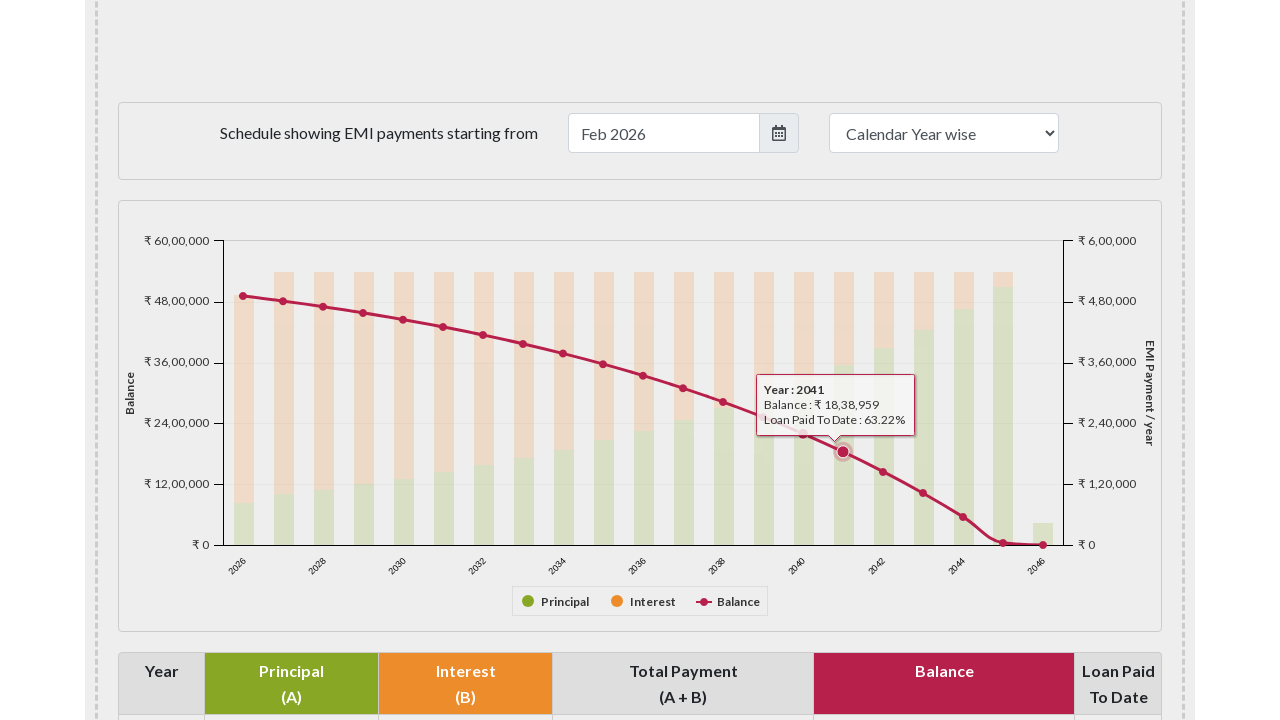

Waited 100ms for tooltip to fully appear on data point 16
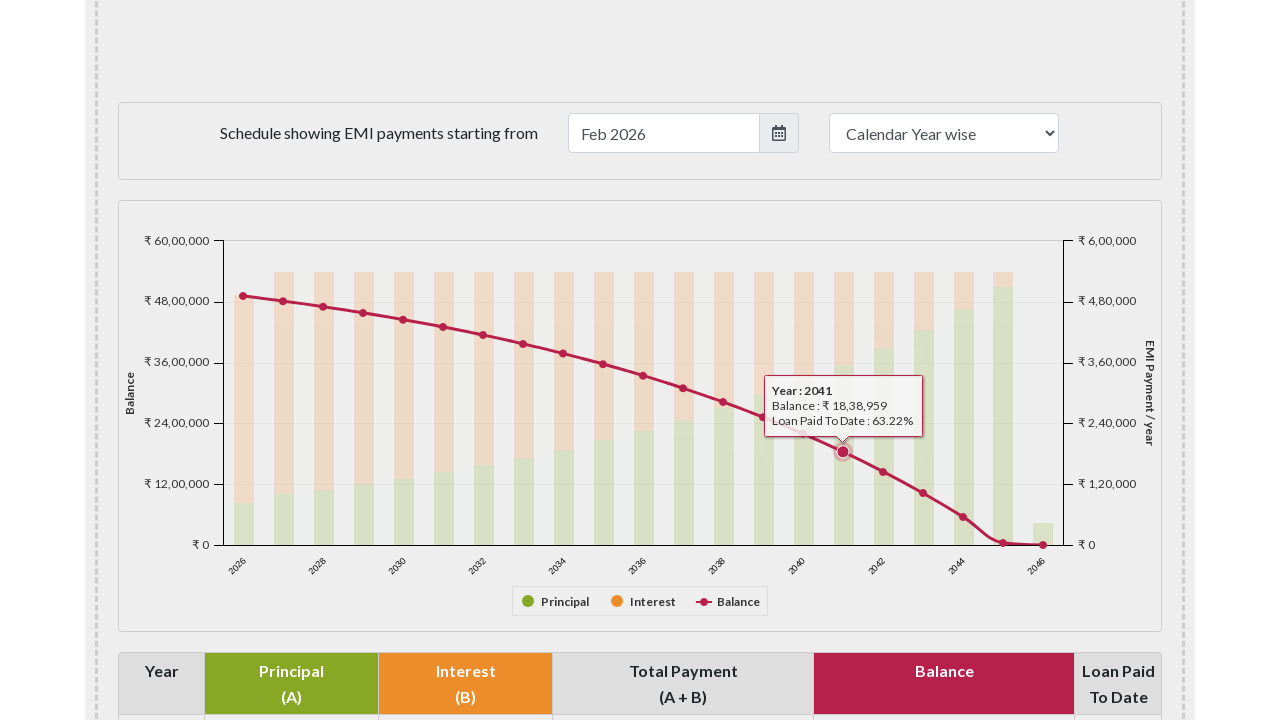

Hovered over data point 17 to reveal tooltip at (883, 472) on xpath=//*[name()='g' and @class='highcharts-markers highcharts-series-2 highchar
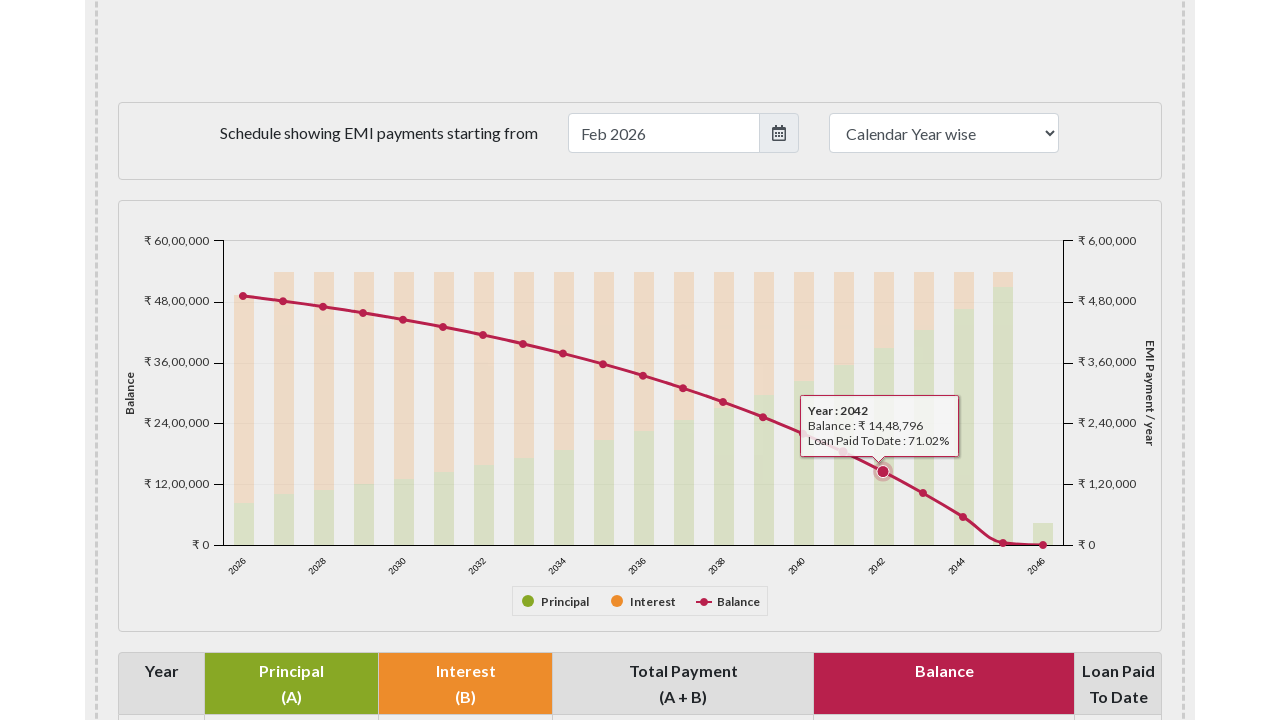

Waited 100ms for tooltip to fully appear on data point 17
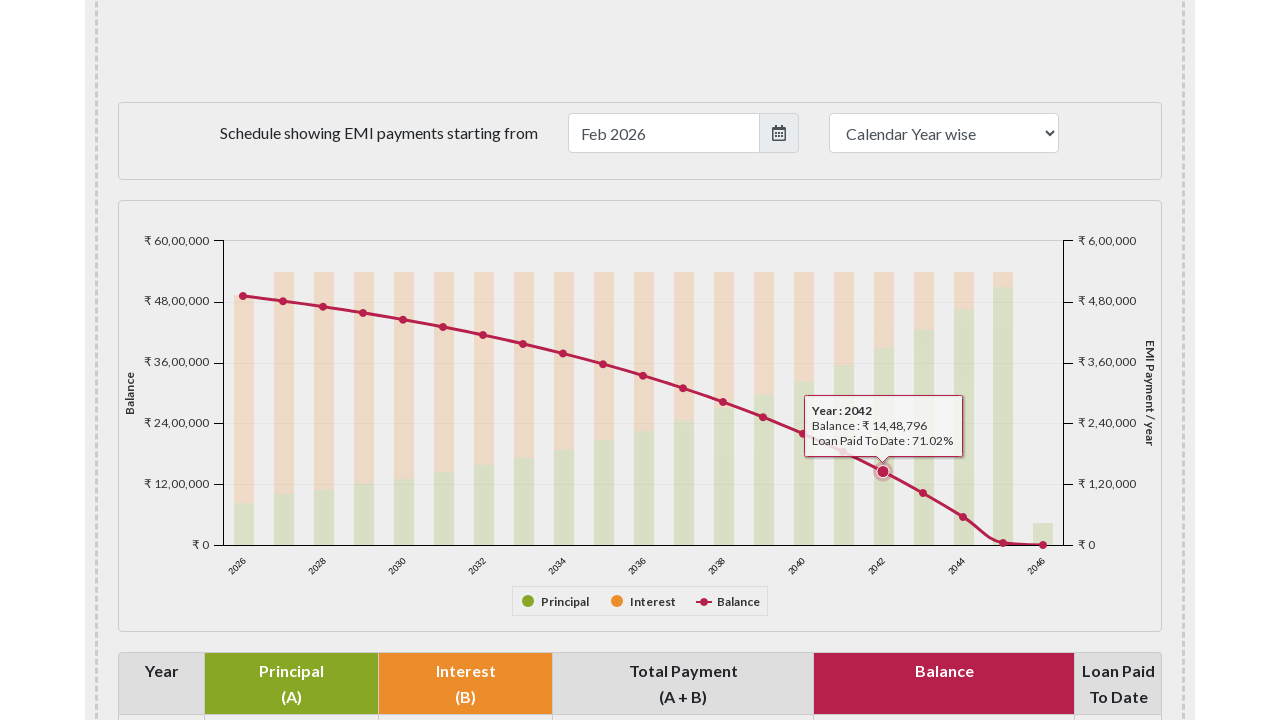

Hovered over data point 18 to reveal tooltip at (923, 493) on xpath=//*[name()='g' and @class='highcharts-markers highcharts-series-2 highchar
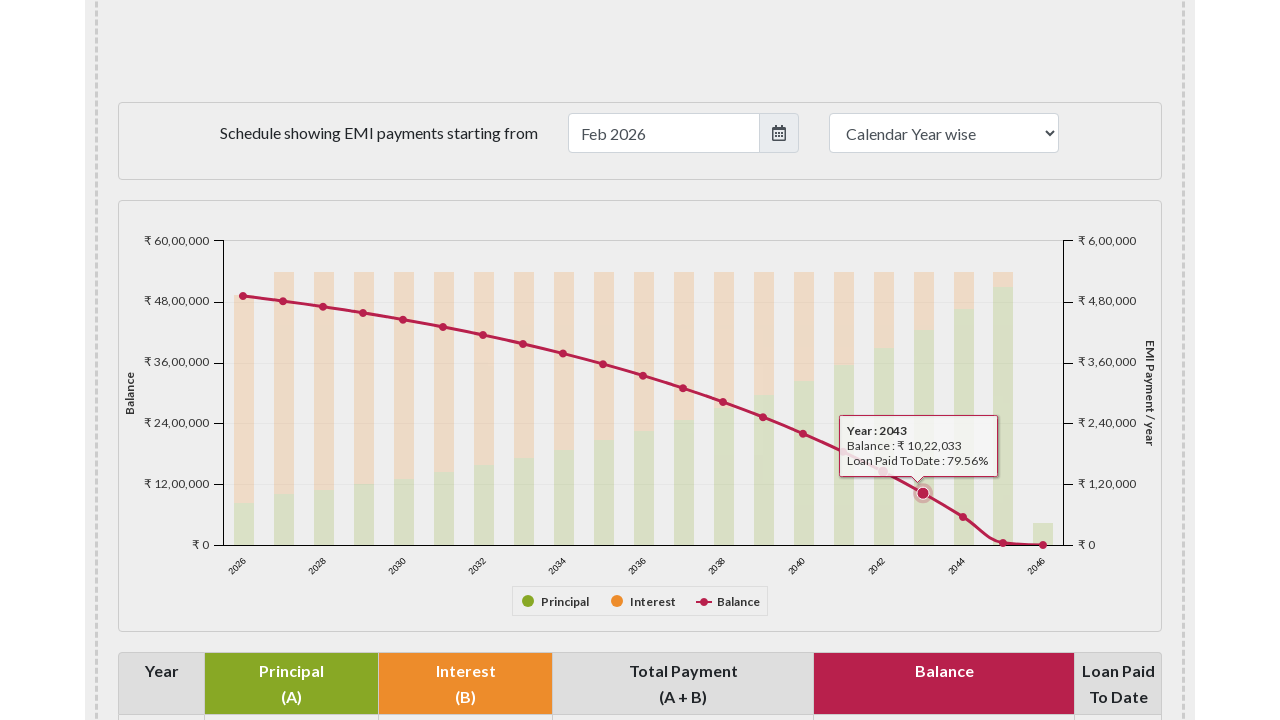

Waited 100ms for tooltip to fully appear on data point 18
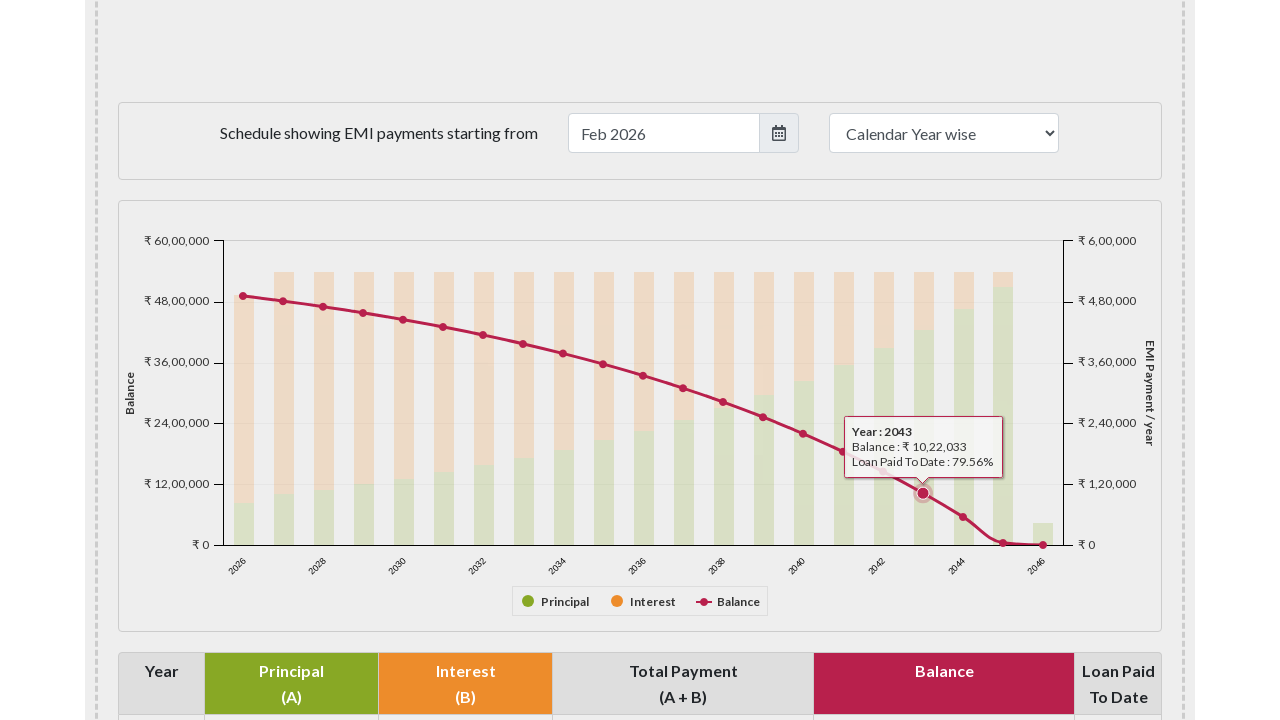

Hovered over data point 19 to reveal tooltip at (963, 517) on xpath=//*[name()='g' and @class='highcharts-markers highcharts-series-2 highchar
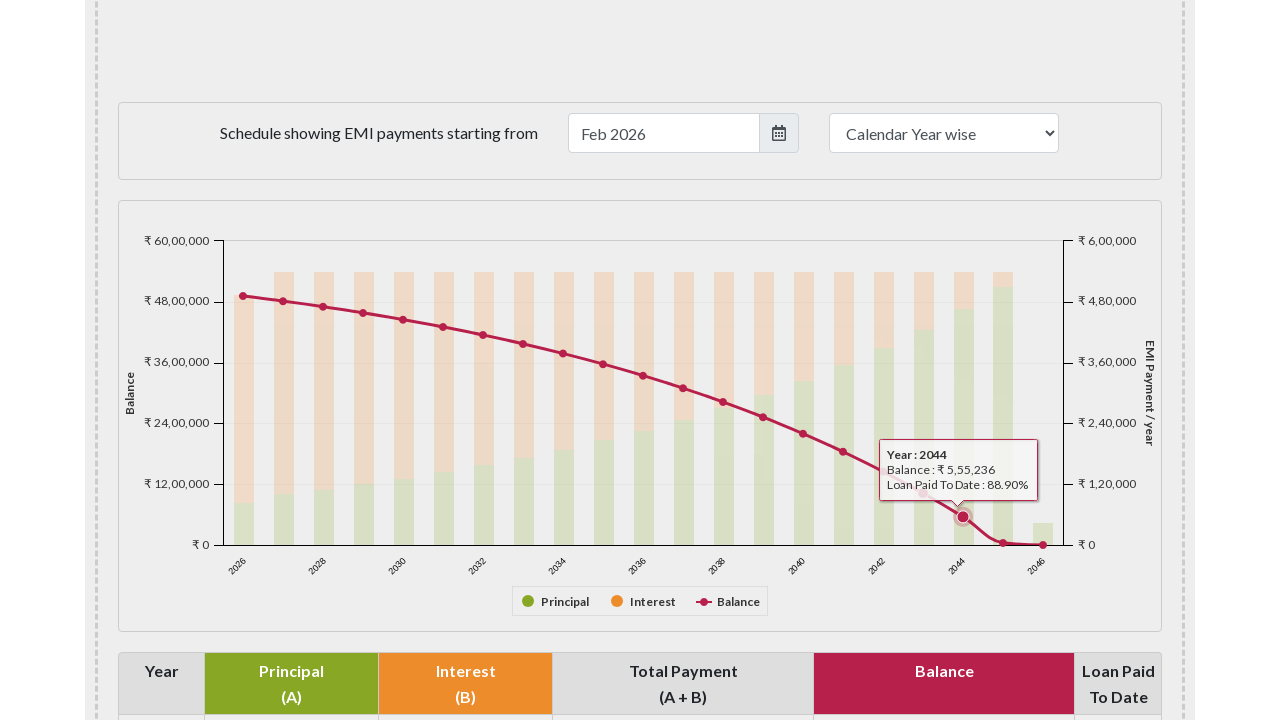

Waited 100ms for tooltip to fully appear on data point 19
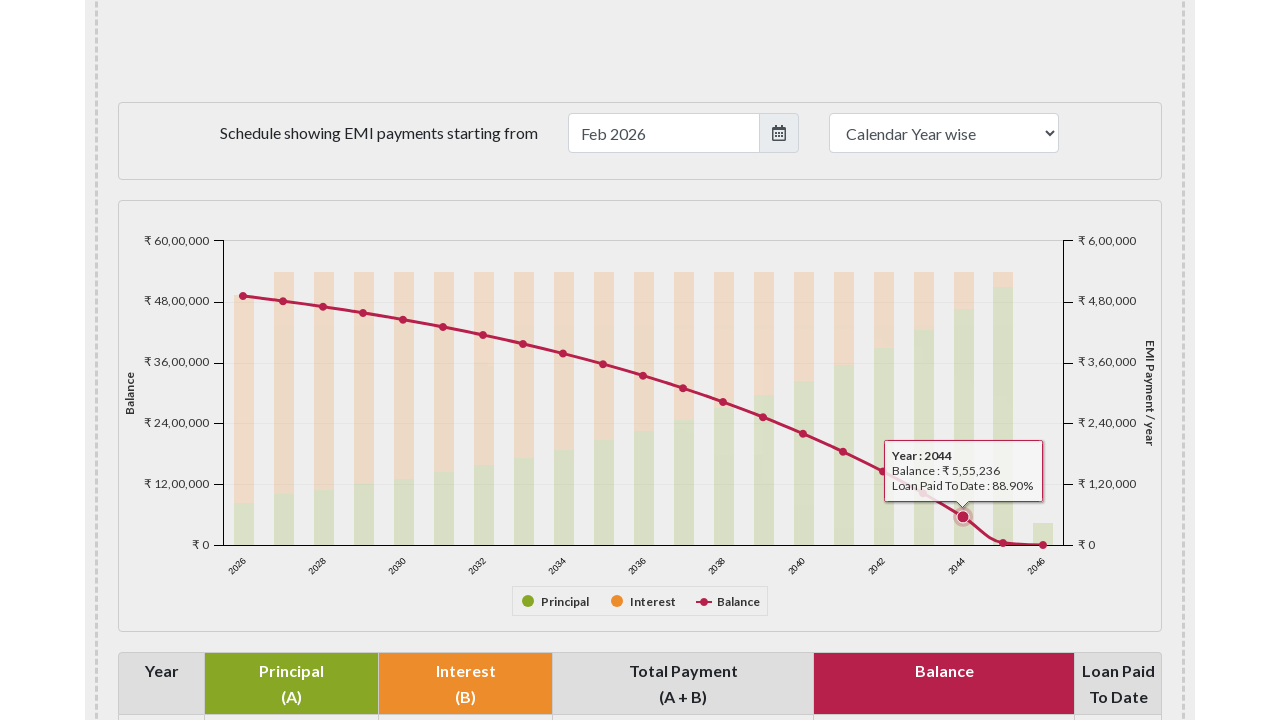

Hovered over data point 20 to reveal tooltip at (1003, 543) on xpath=//*[name()='g' and @class='highcharts-markers highcharts-series-2 highchar
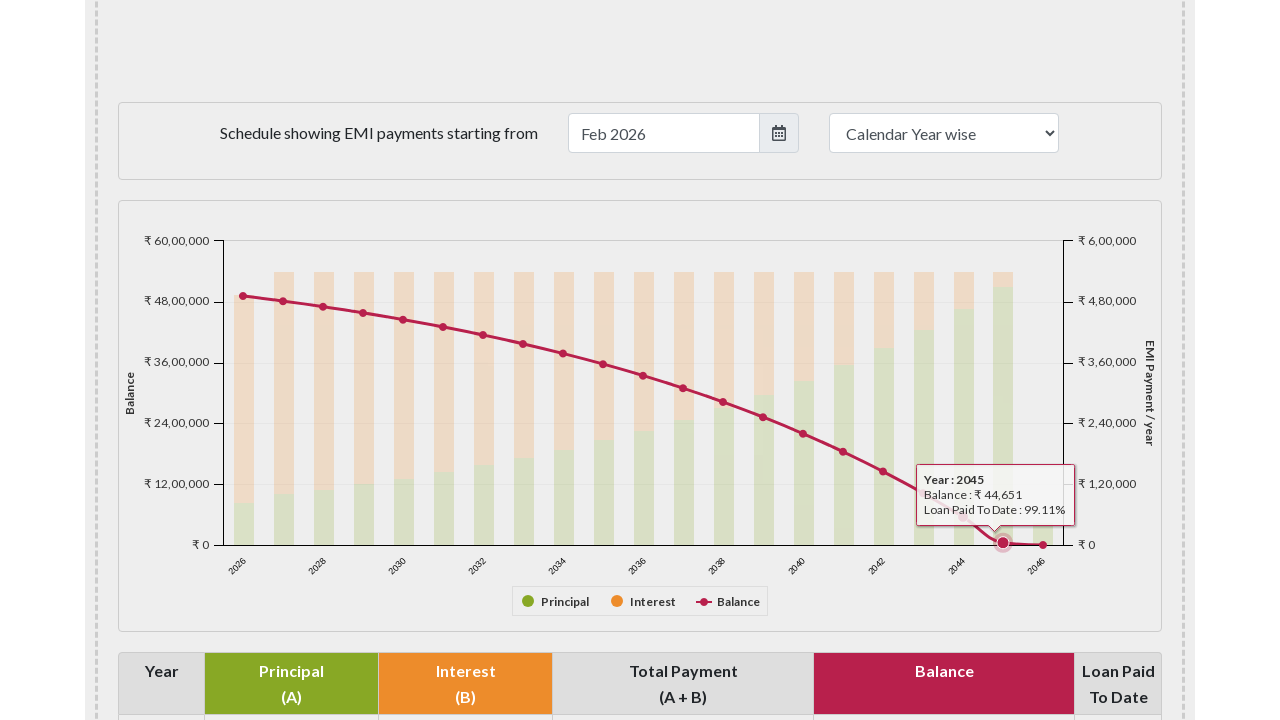

Waited 100ms for tooltip to fully appear on data point 20
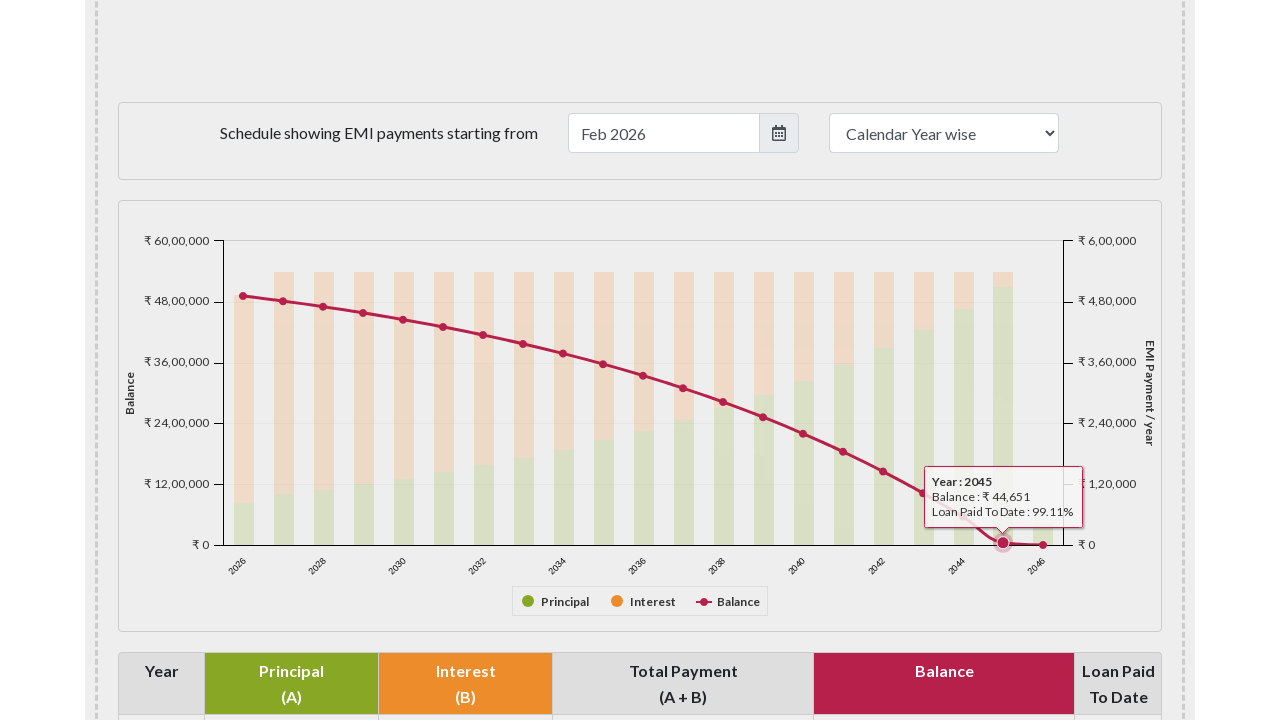

Hovered over data point 21 to reveal tooltip at (1043, 545) on xpath=//*[name()='g' and @class='highcharts-markers highcharts-series-2 highchar
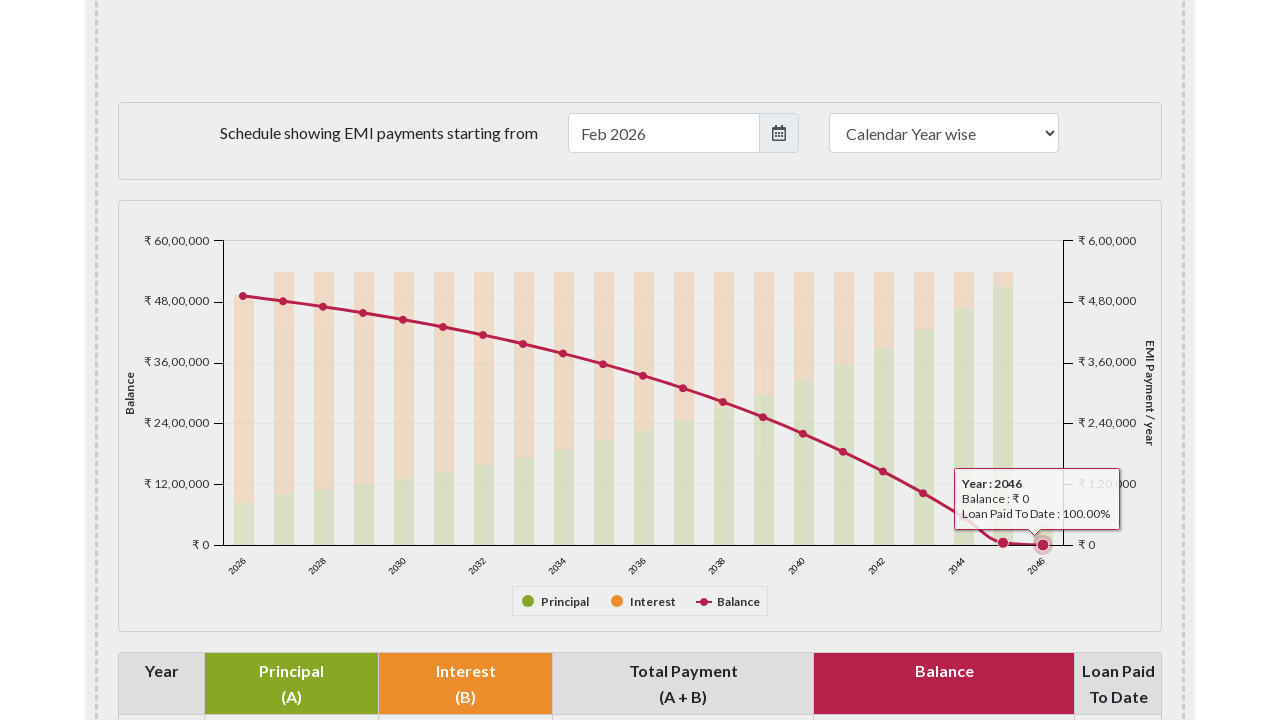

Waited 100ms for tooltip to fully appear on data point 21
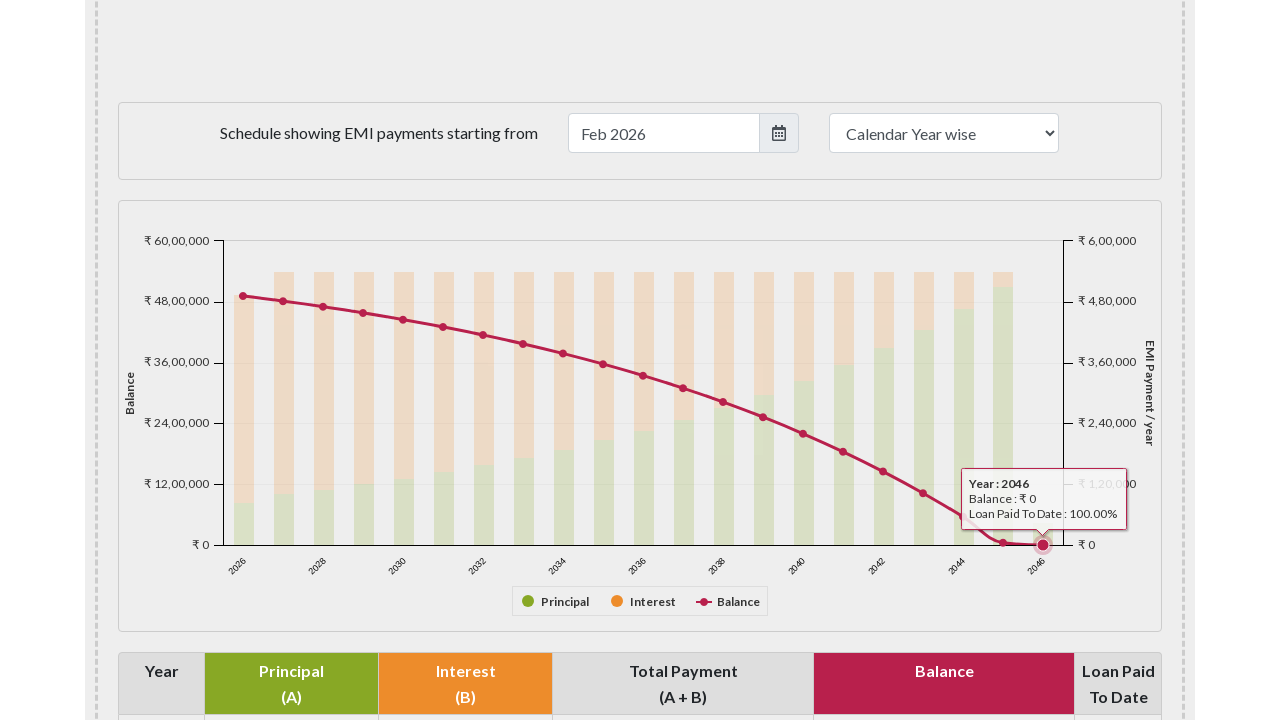

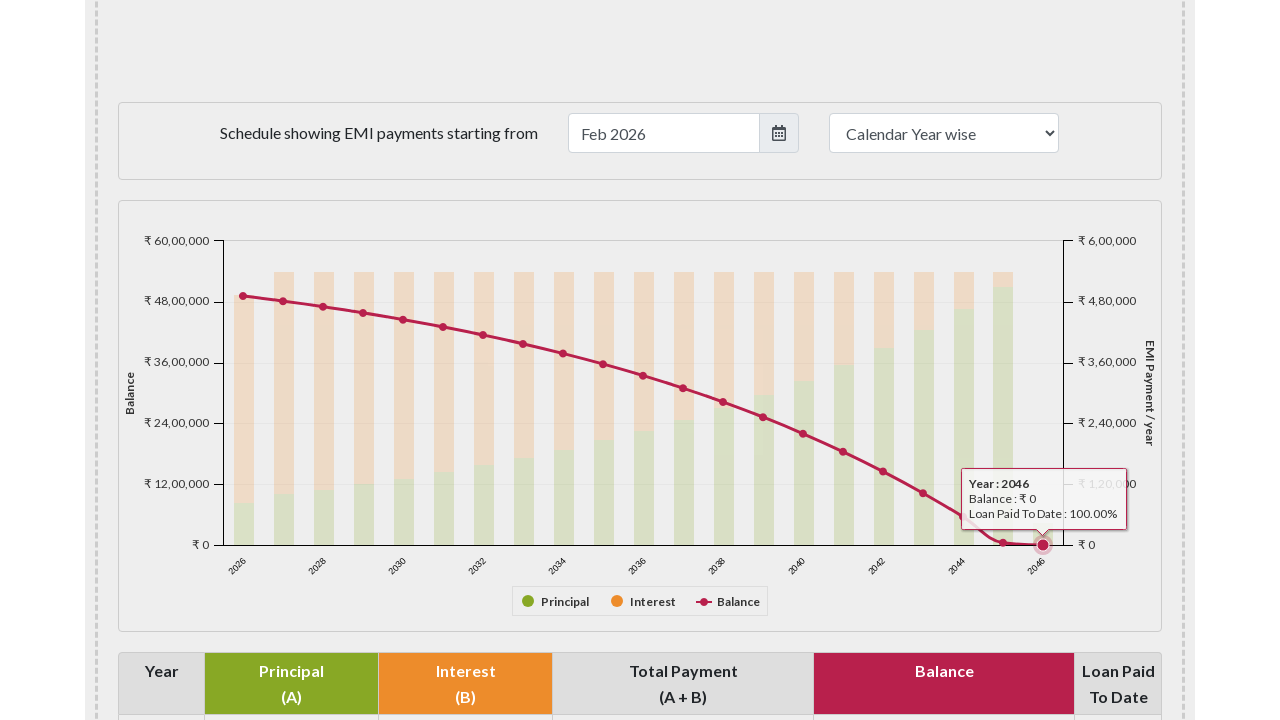